Tests calendar date picker functionality by navigating through months to select a specific date (March 30th of the following year).

Starting URL: https://bonigarcia.dev/selenium-webdriver-java/web-form.html

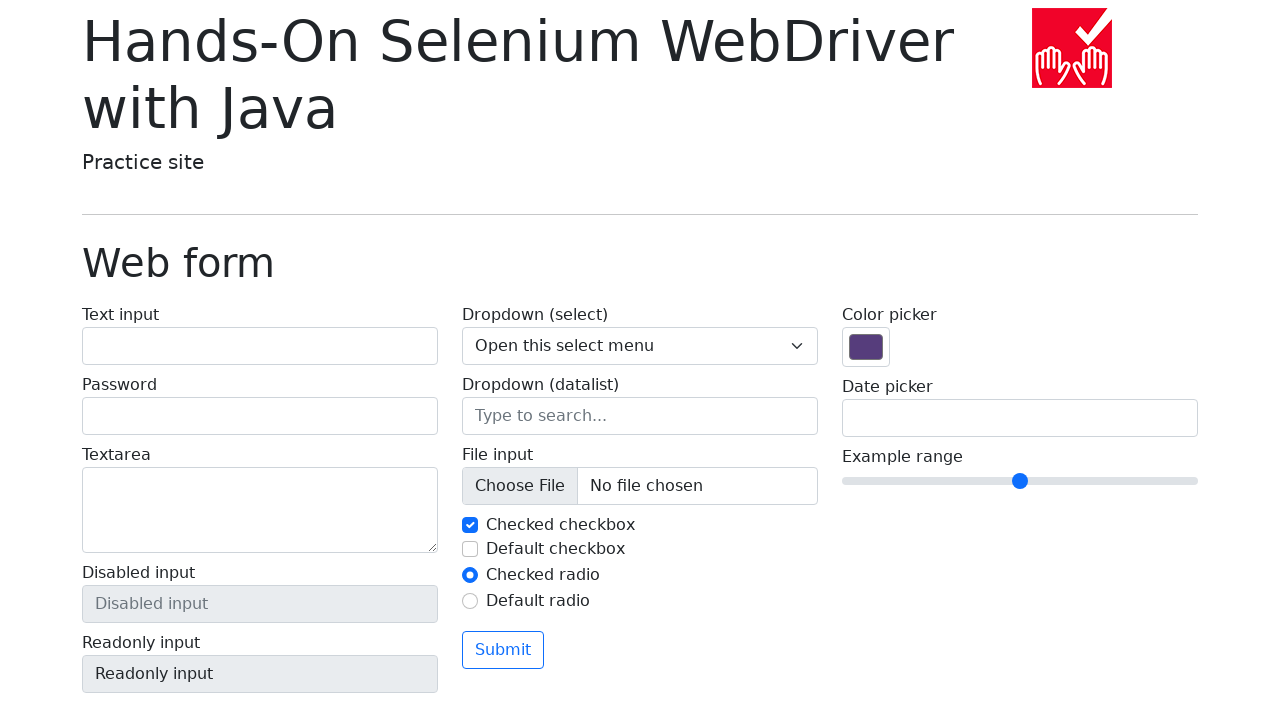

Clicked date input field to open calendar at (1020, 418) on input[name='my-date']
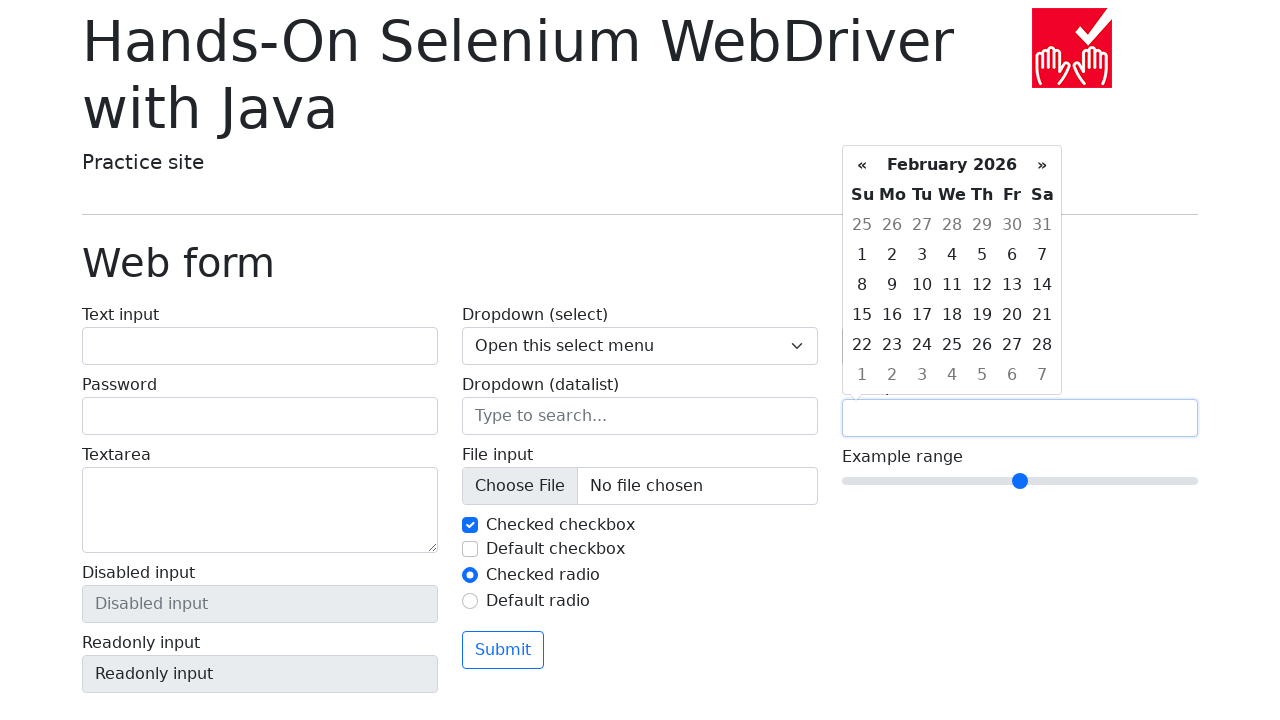

Calendar datepicker appeared
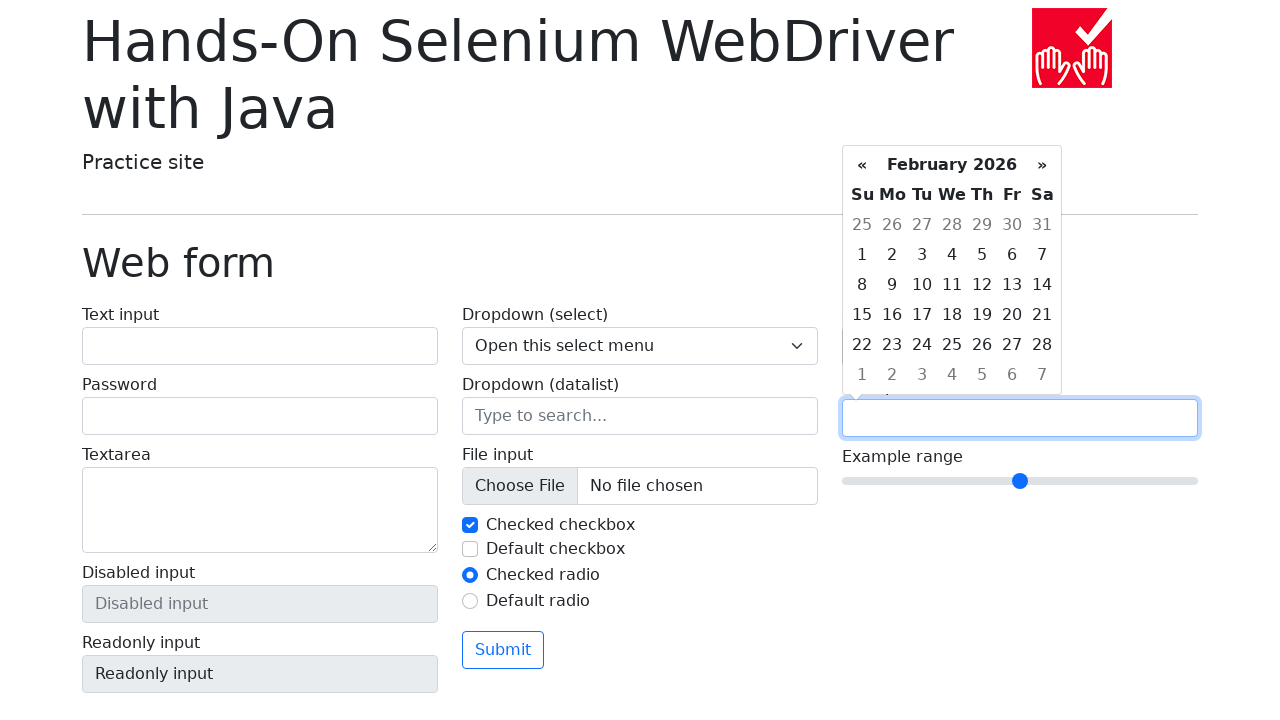

Retrieved calendar title: February 2026
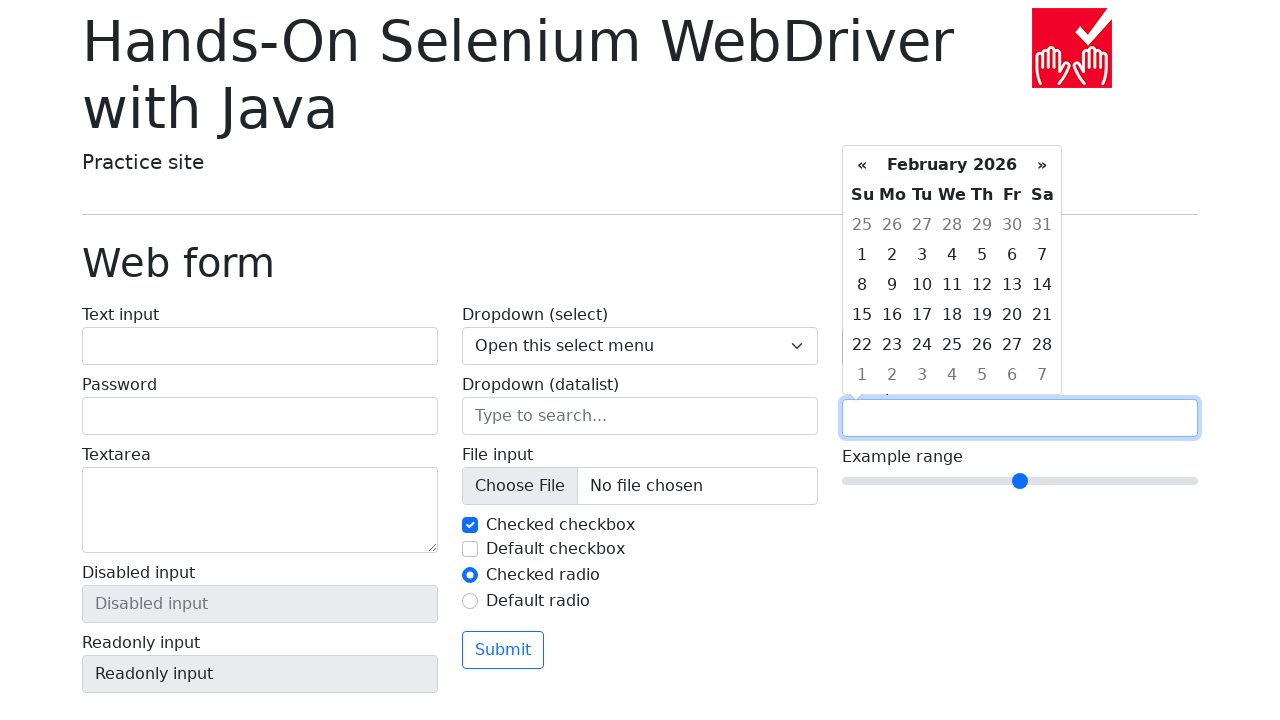

Clicked next month button (currently on February 2026) at (1042, 165) on xpath=//div[@class='datepicker-days']//th[@class='next']
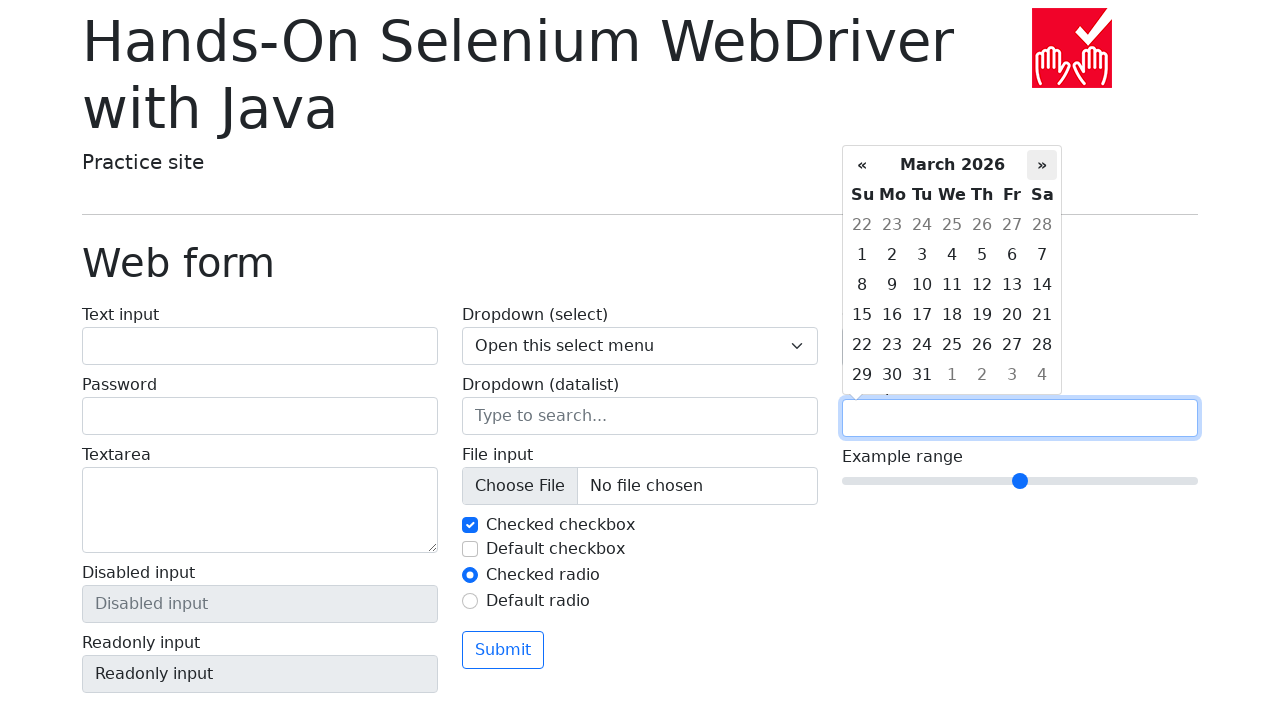

Waited for calendar to update
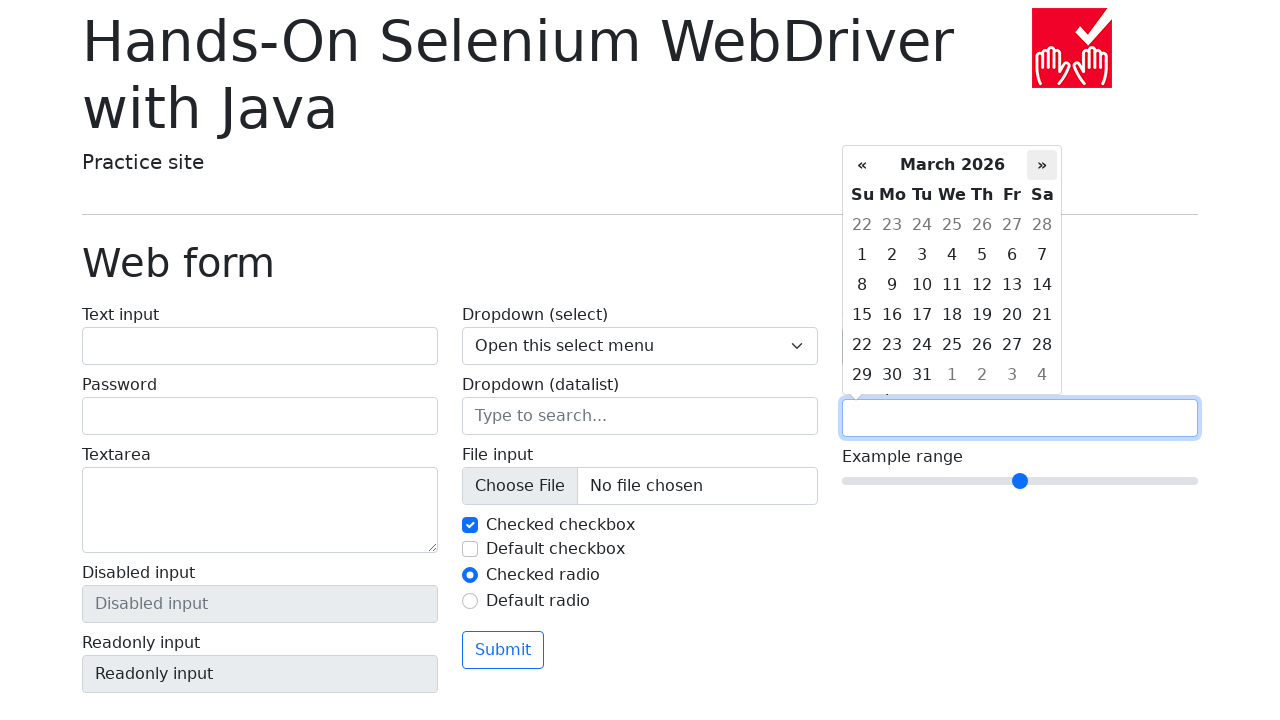

Retrieved updated calendar title: March 2026
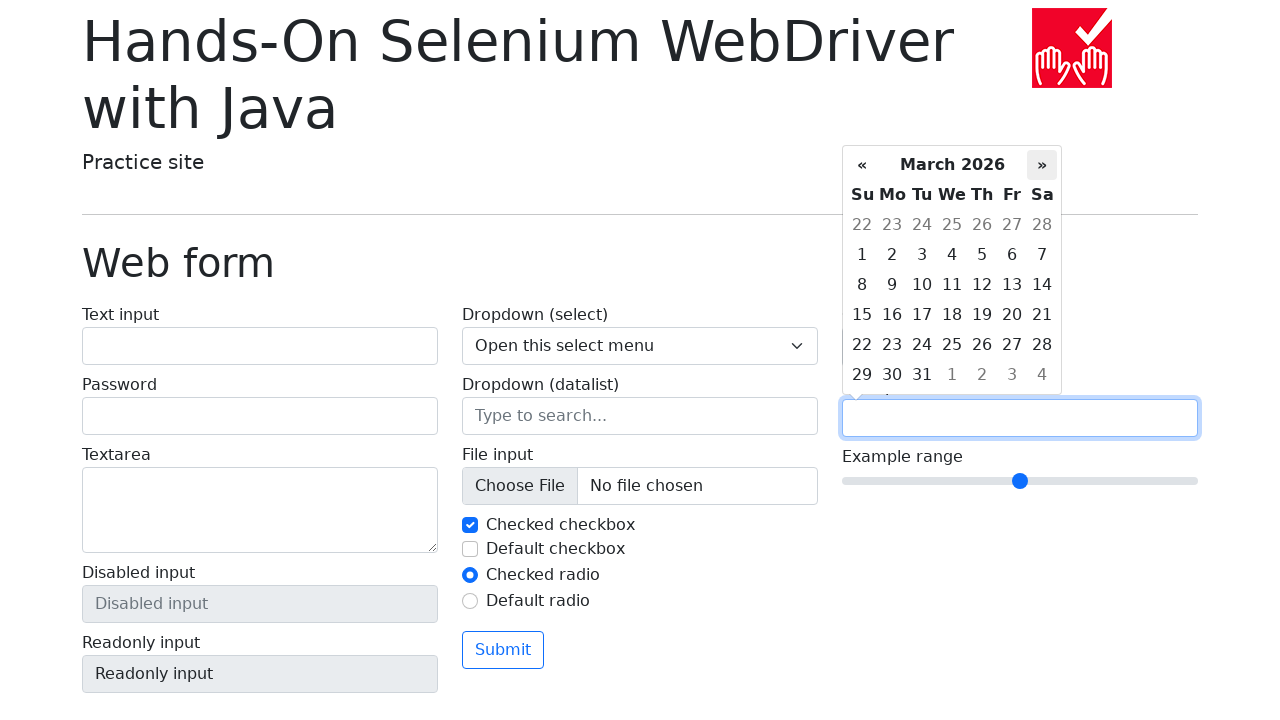

Clicked next month button (currently on March 2026) at (1042, 165) on xpath=//div[@class='datepicker-days']//th[@class='next']
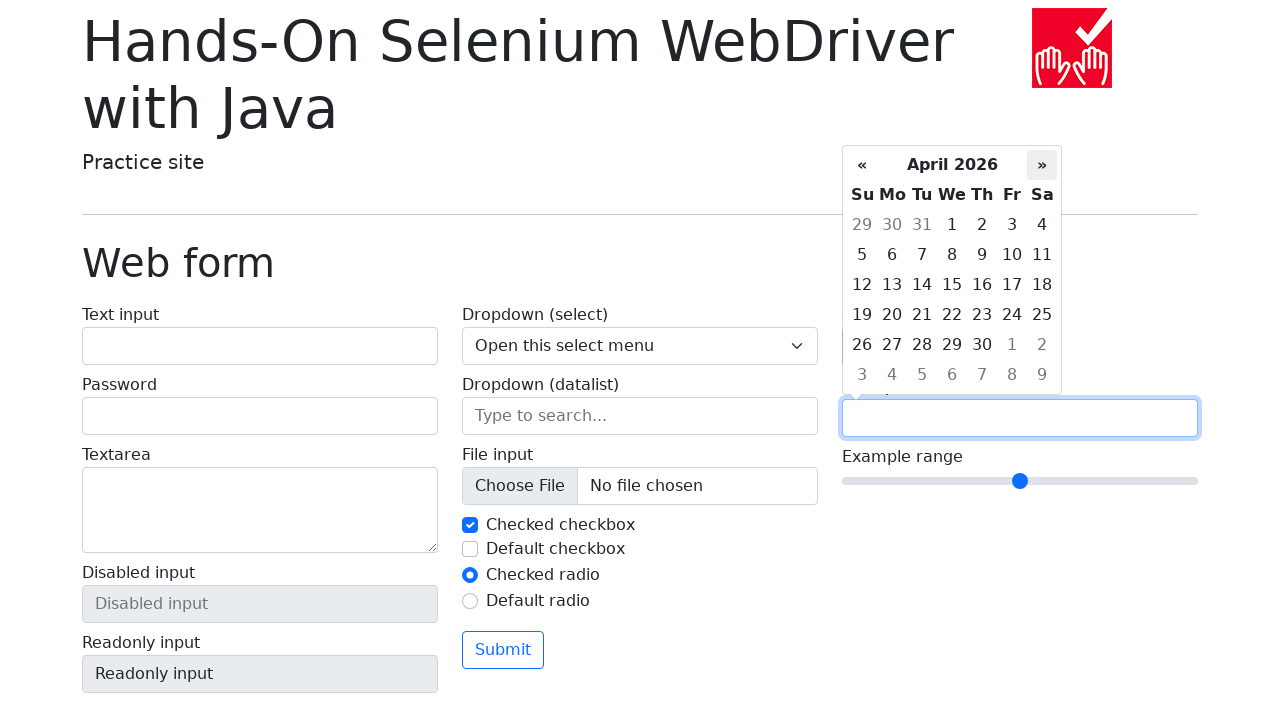

Waited for calendar to update
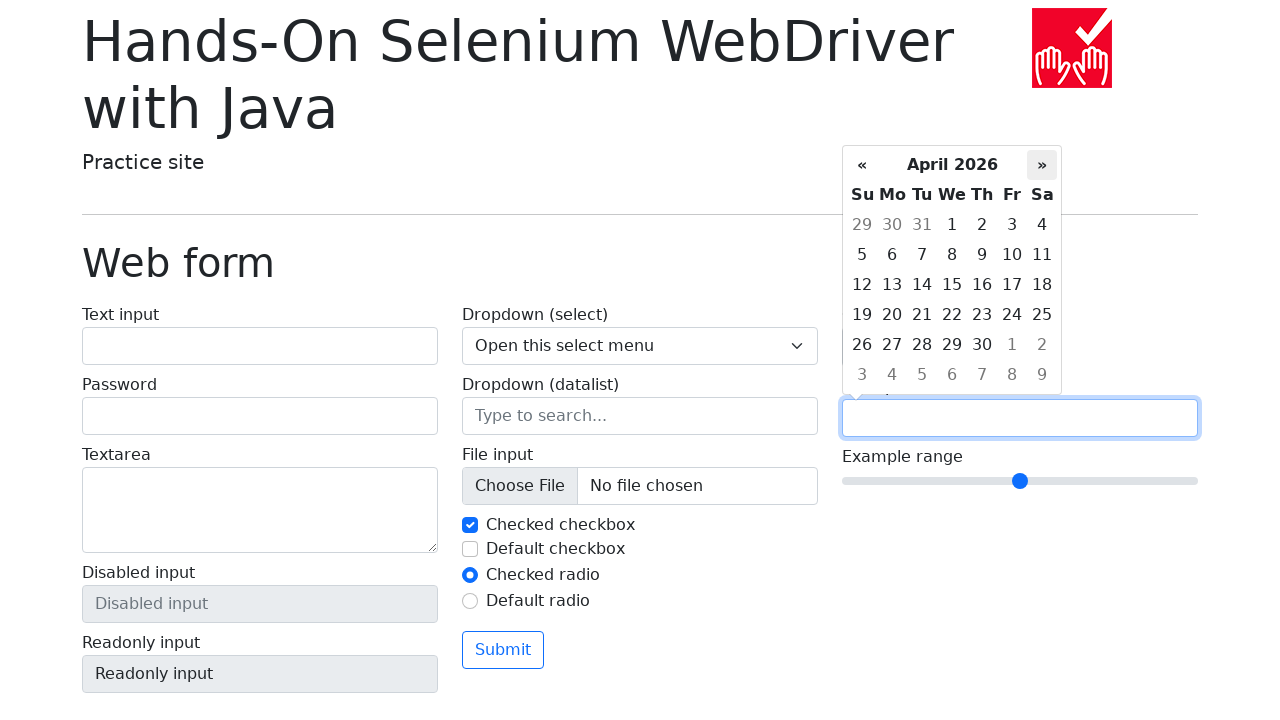

Retrieved updated calendar title: April 2026
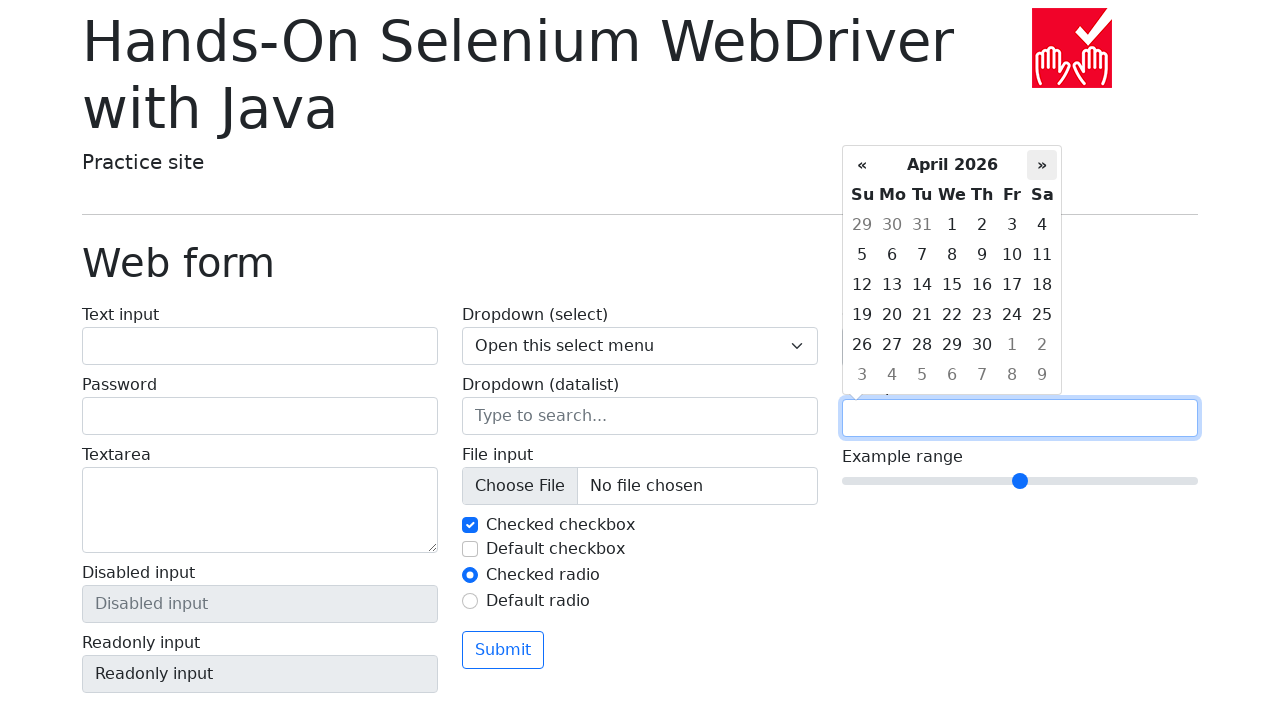

Clicked next month button (currently on April 2026) at (1042, 165) on xpath=//div[@class='datepicker-days']//th[@class='next']
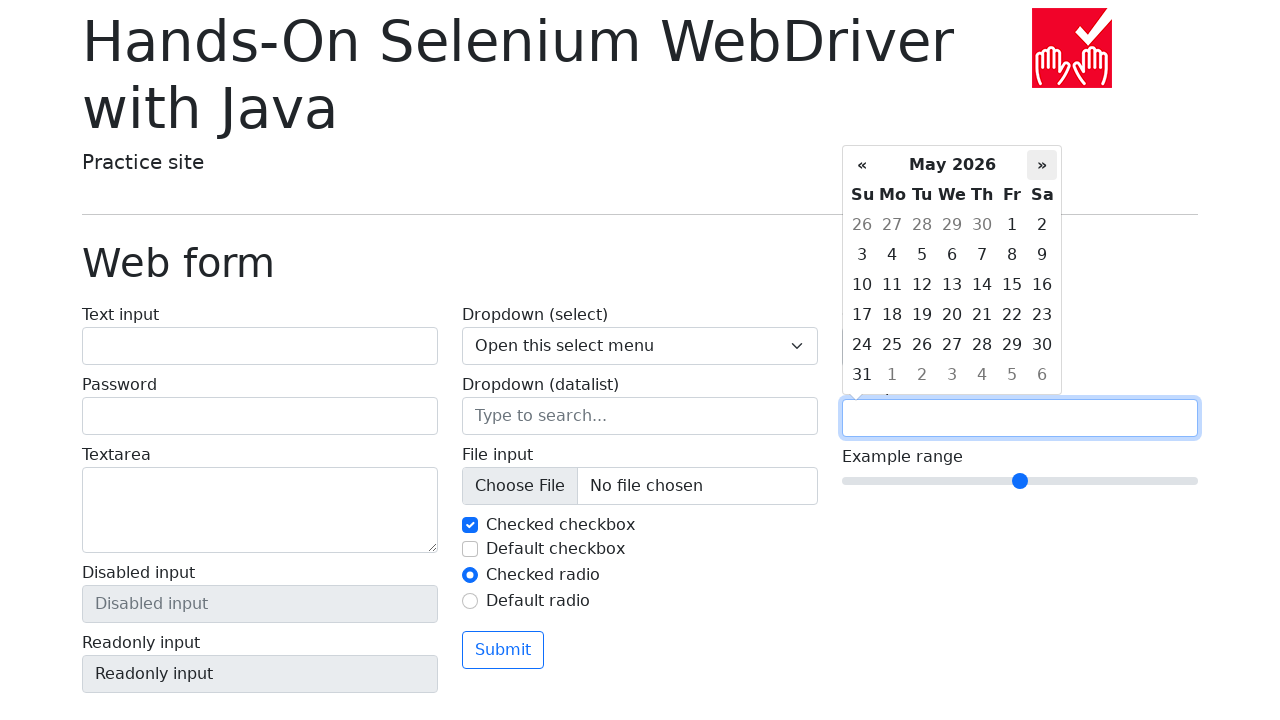

Waited for calendar to update
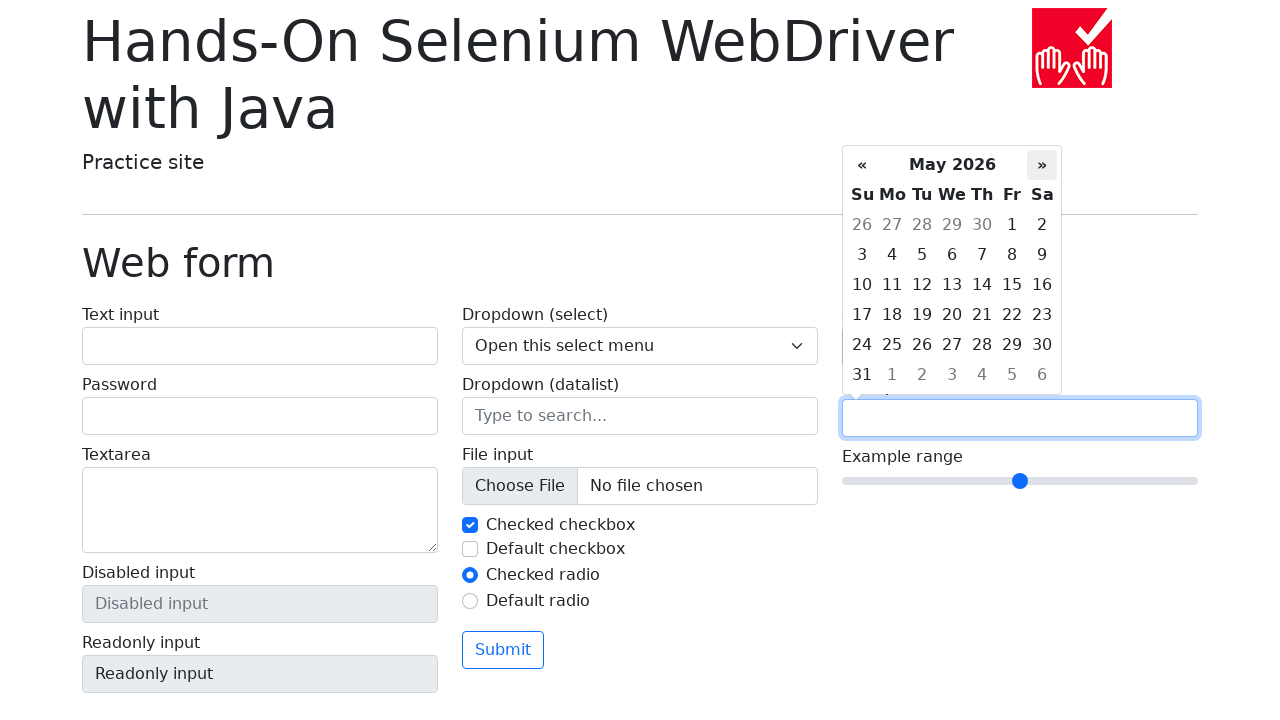

Retrieved updated calendar title: May 2026
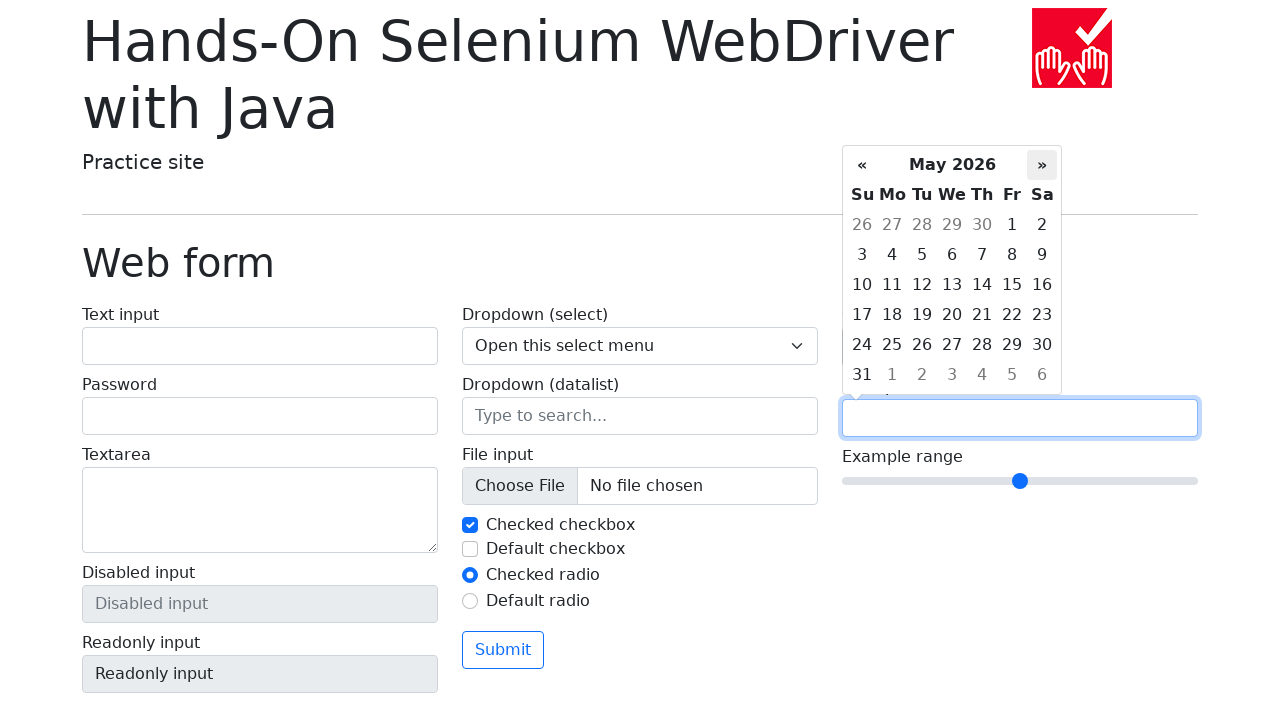

Clicked next month button (currently on May 2026) at (1042, 165) on xpath=//div[@class='datepicker-days']//th[@class='next']
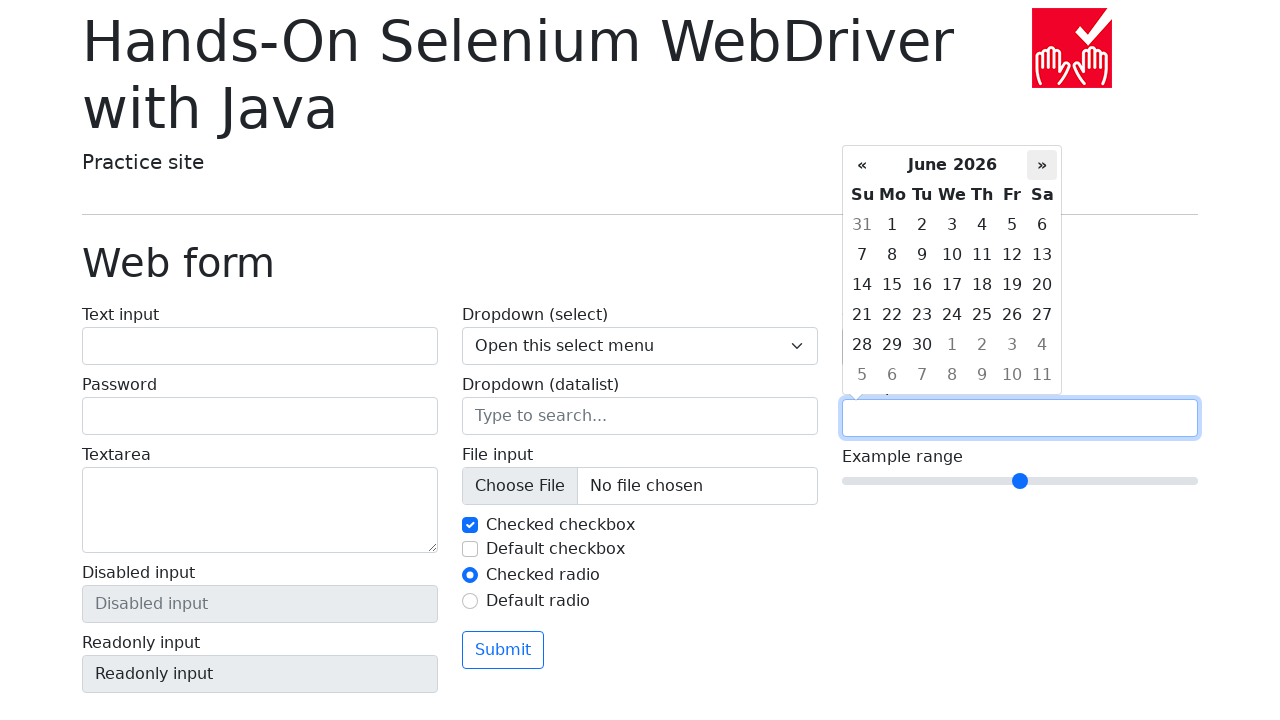

Waited for calendar to update
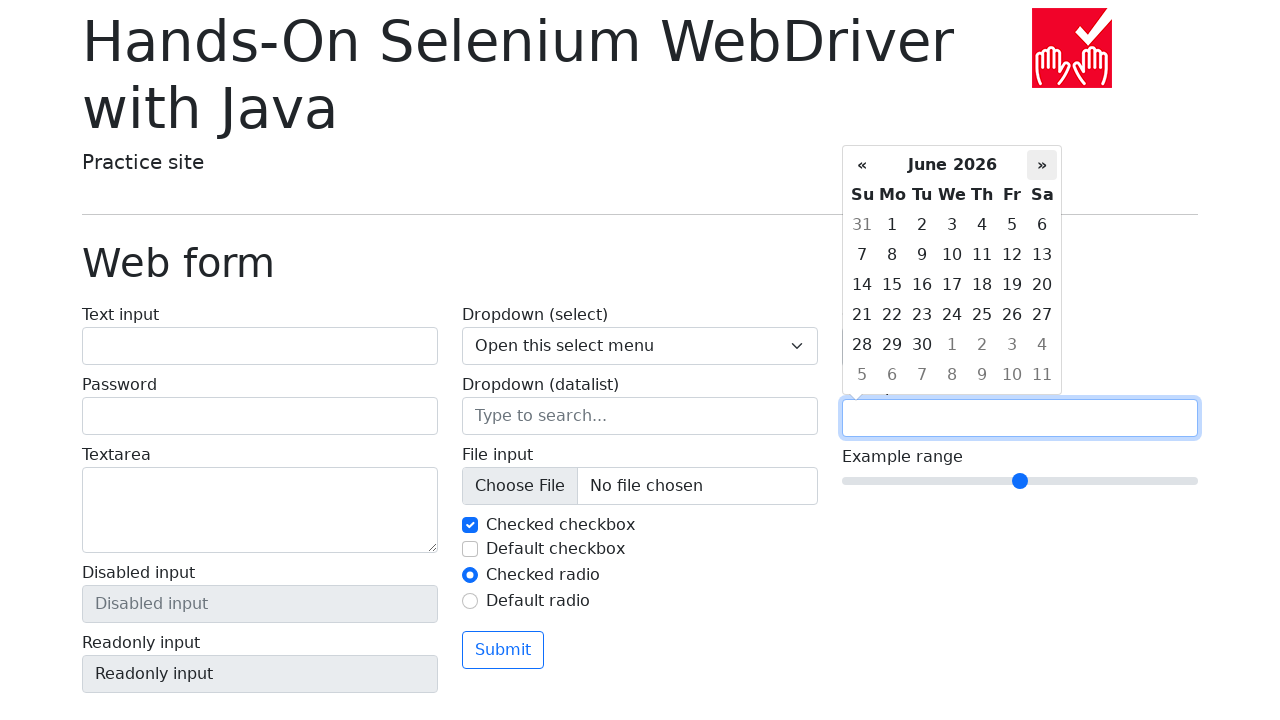

Retrieved updated calendar title: June 2026
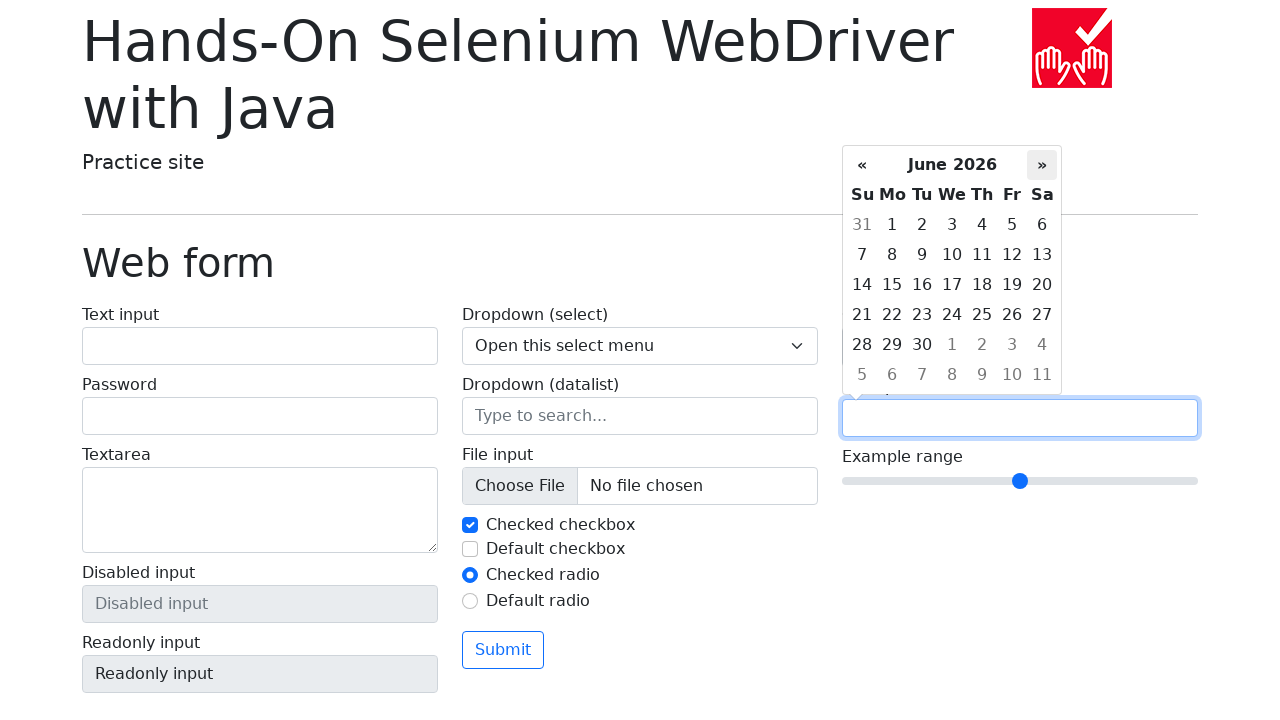

Clicked next month button (currently on June 2026) at (1042, 165) on xpath=//div[@class='datepicker-days']//th[@class='next']
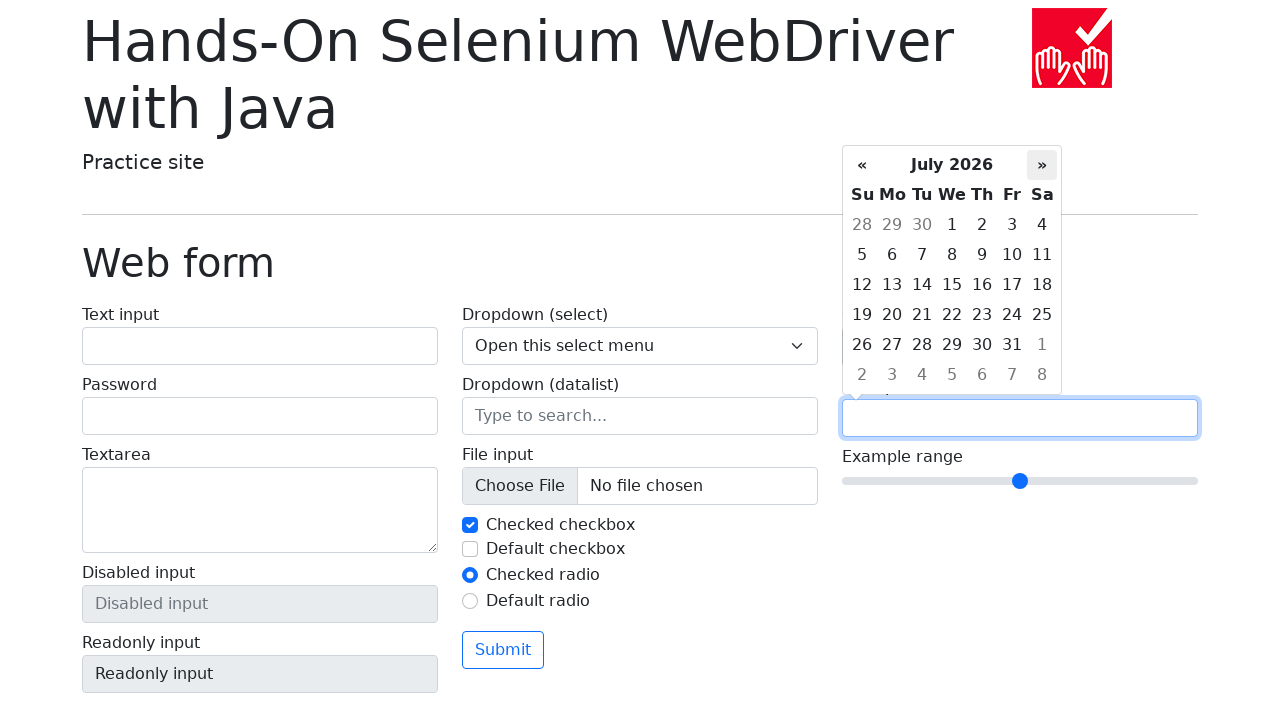

Waited for calendar to update
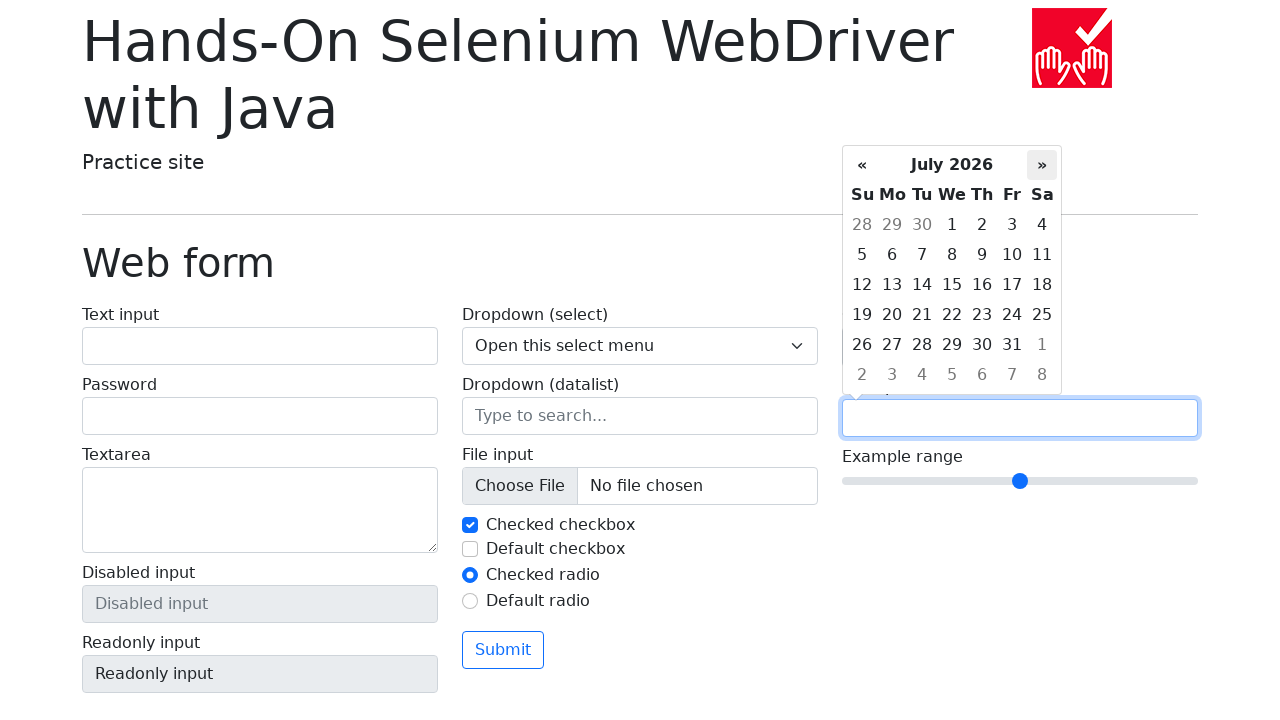

Retrieved updated calendar title: July 2026
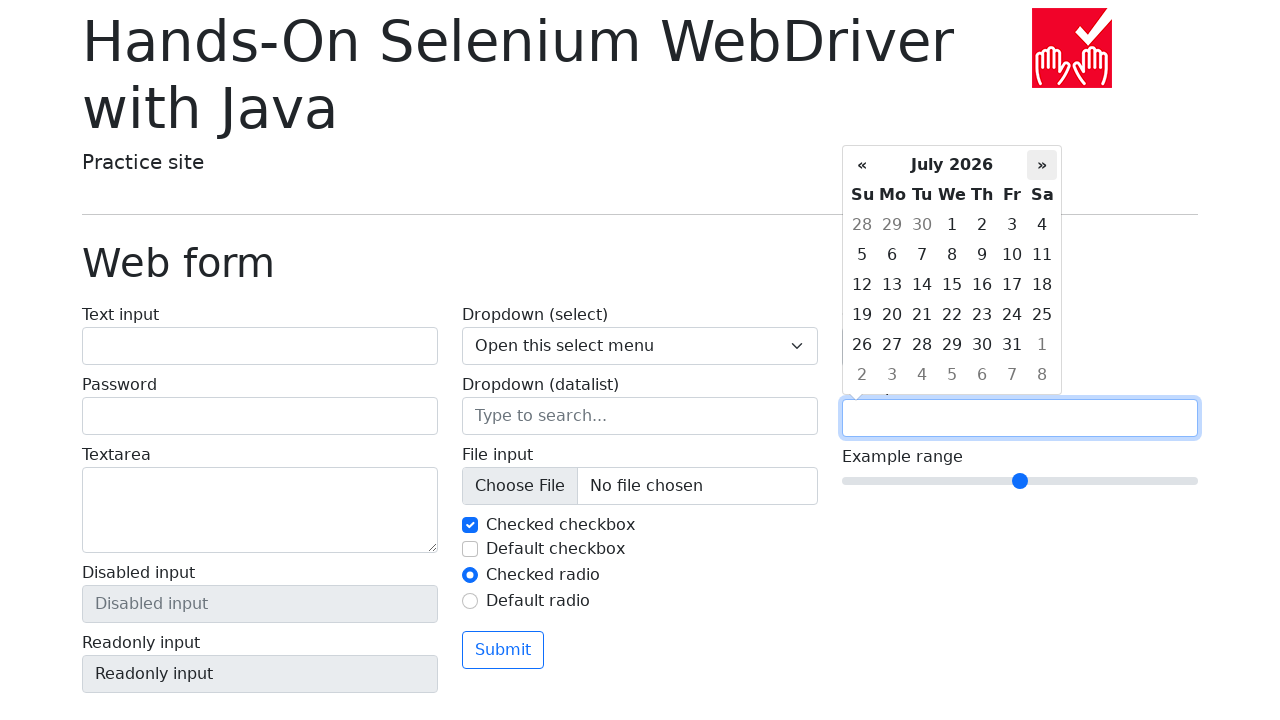

Clicked next month button (currently on July 2026) at (1042, 165) on xpath=//div[@class='datepicker-days']//th[@class='next']
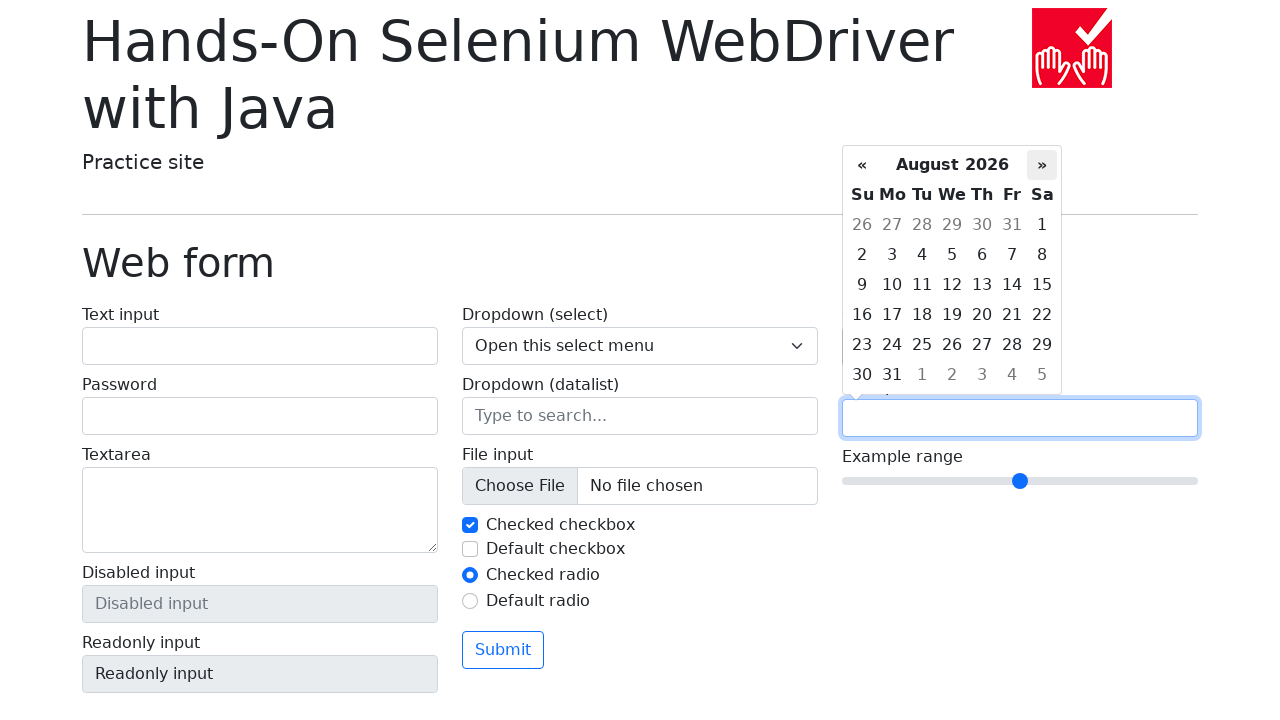

Waited for calendar to update
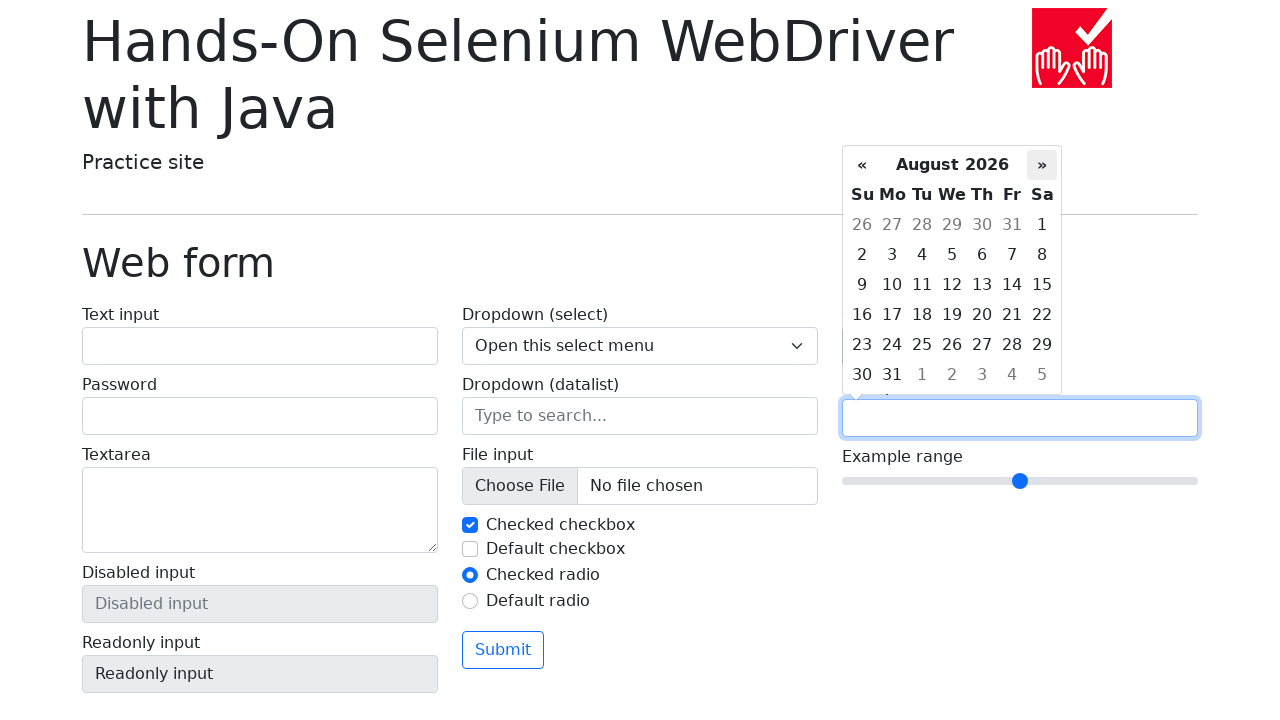

Retrieved updated calendar title: August 2026
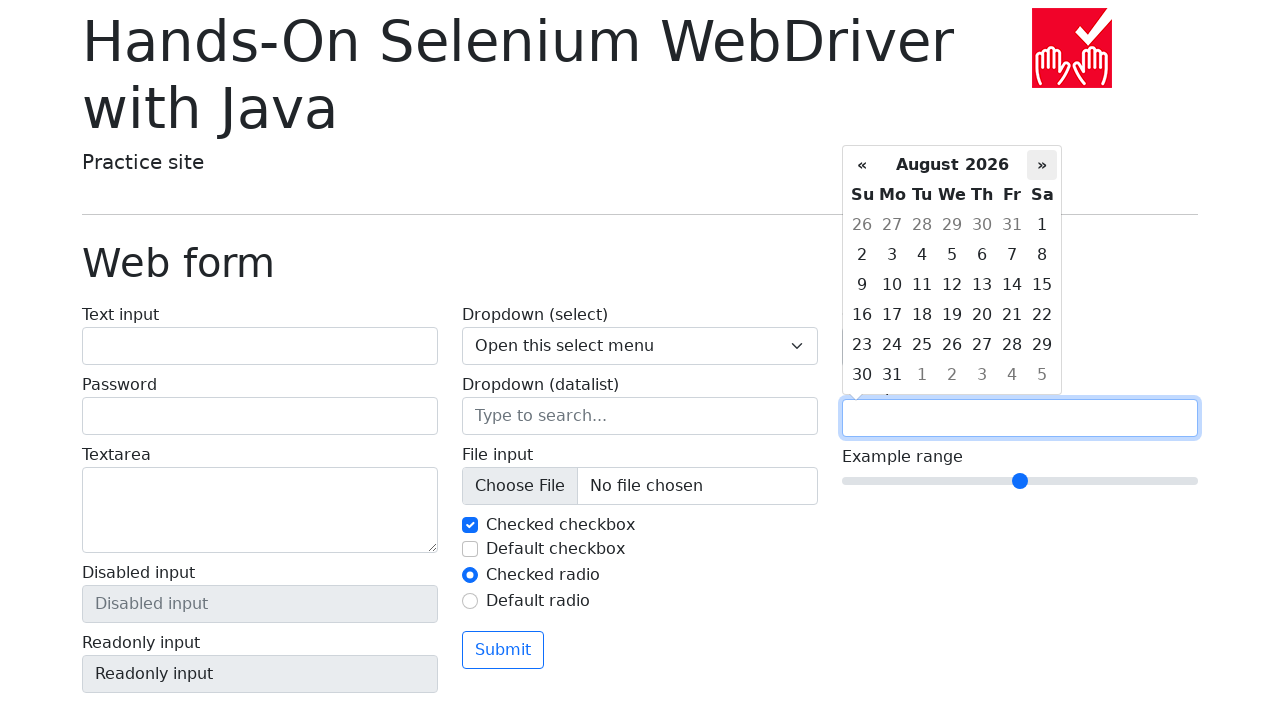

Clicked next month button (currently on August 2026) at (1042, 165) on xpath=//div[@class='datepicker-days']//th[@class='next']
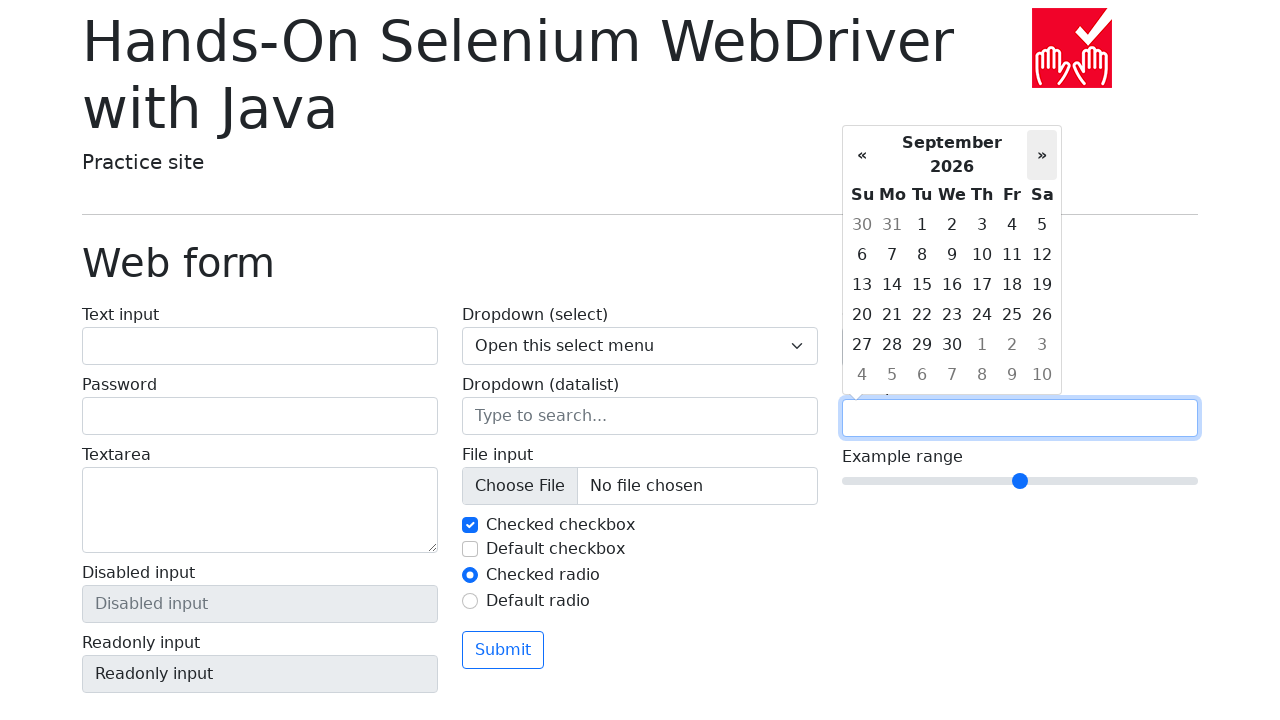

Waited for calendar to update
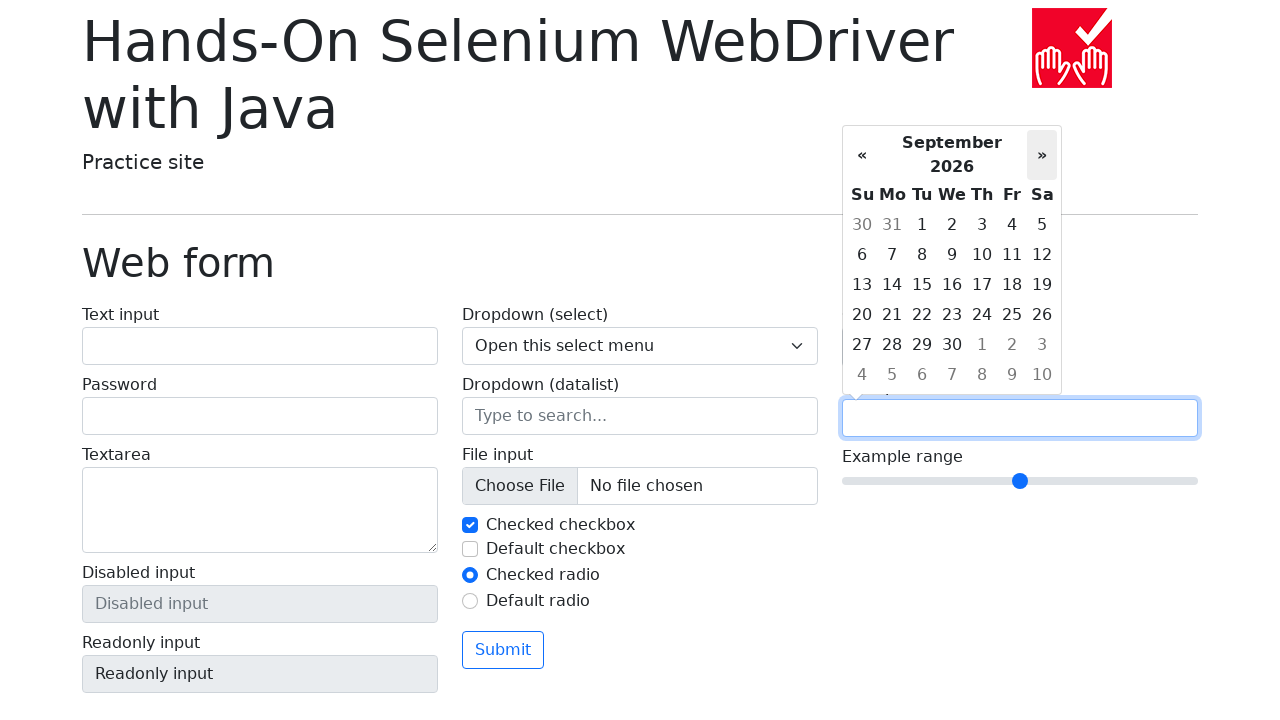

Retrieved updated calendar title: September 2026
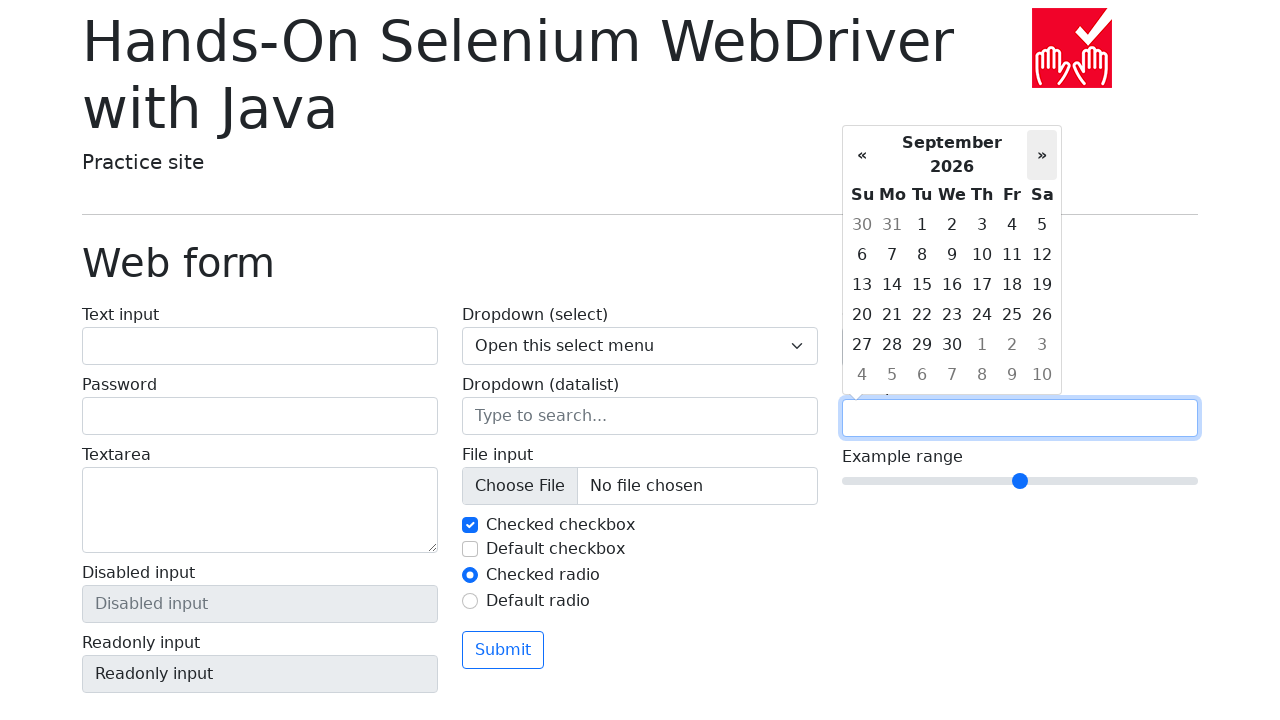

Clicked next month button (currently on September 2026) at (1042, 155) on xpath=//div[@class='datepicker-days']//th[@class='next']
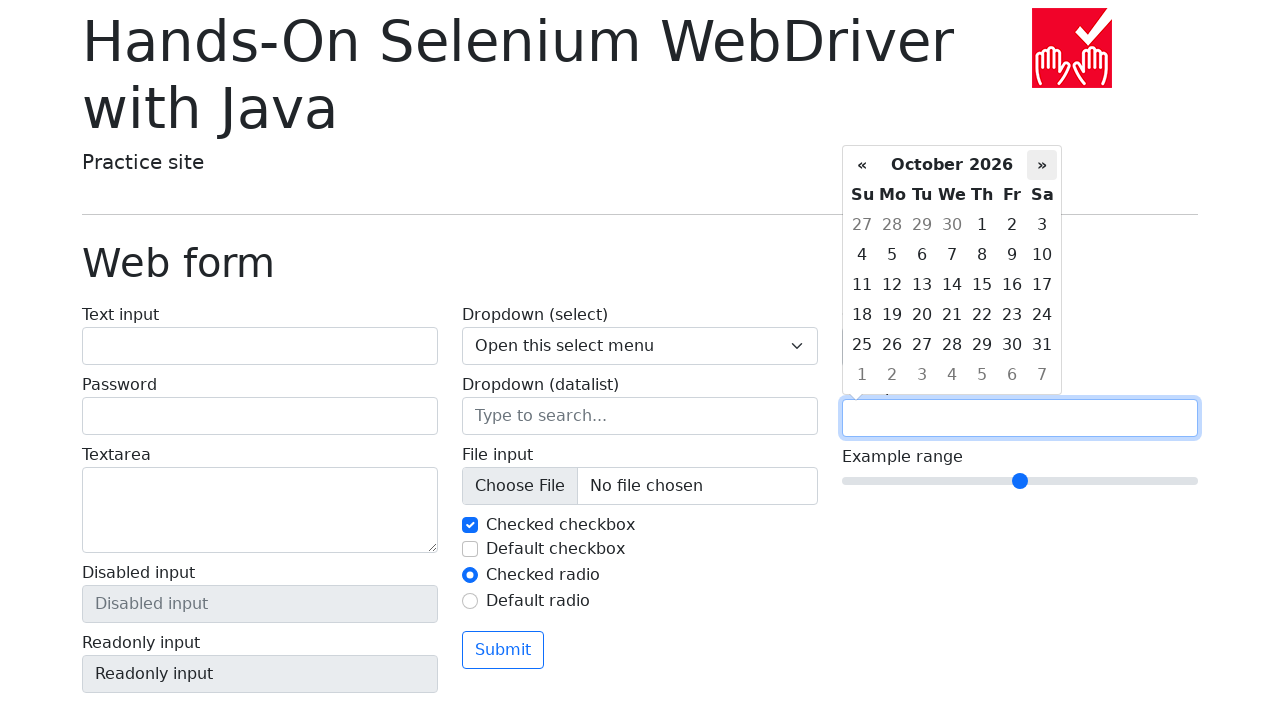

Waited for calendar to update
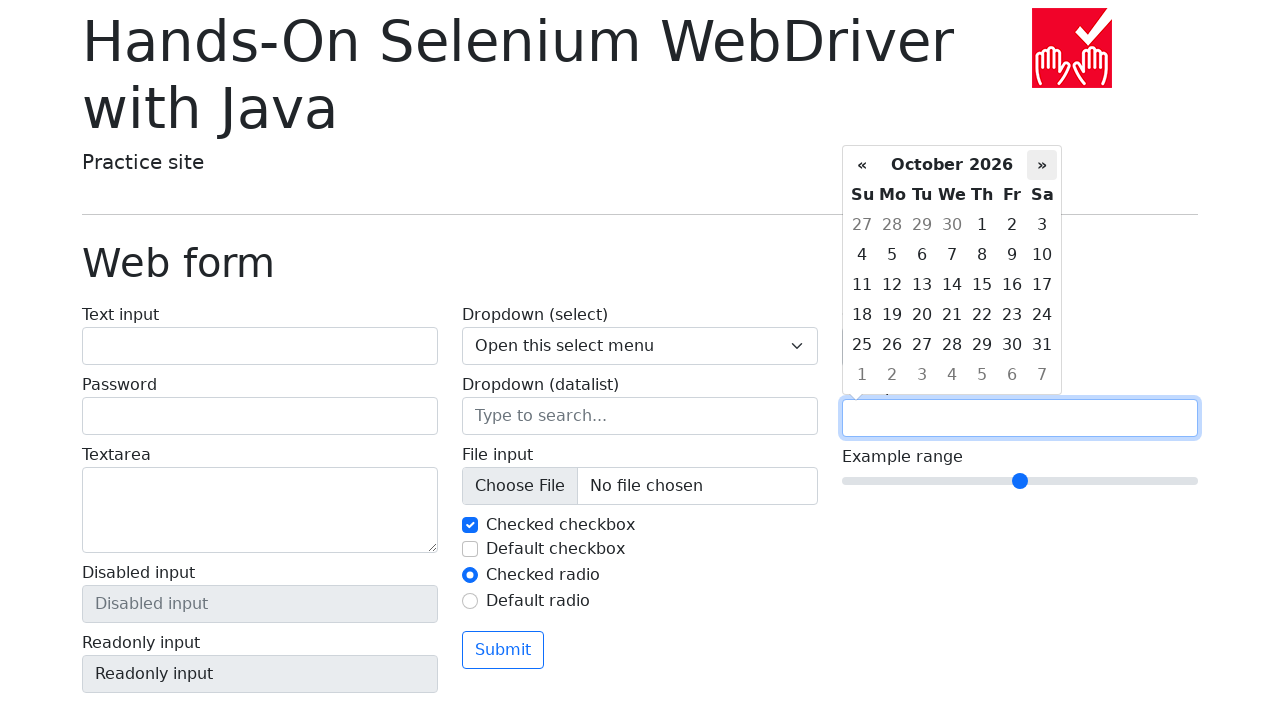

Retrieved updated calendar title: October 2026
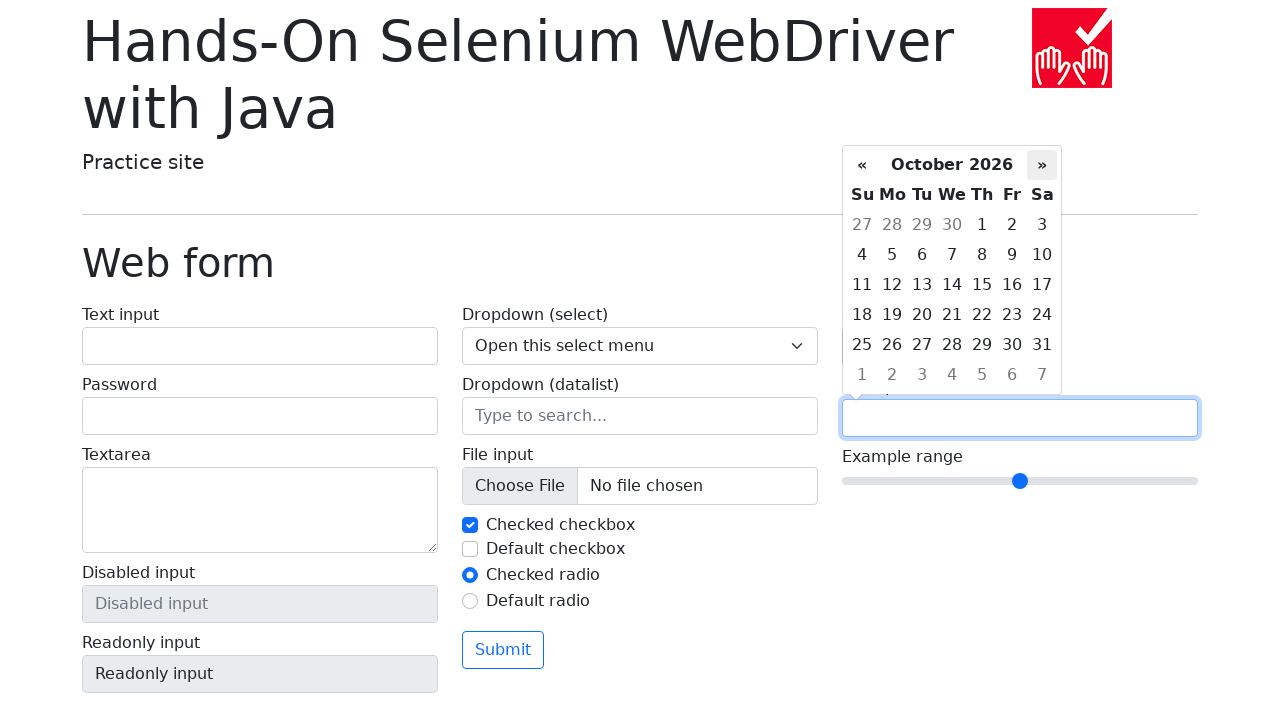

Clicked next month button (currently on October 2026) at (1042, 165) on xpath=//div[@class='datepicker-days']//th[@class='next']
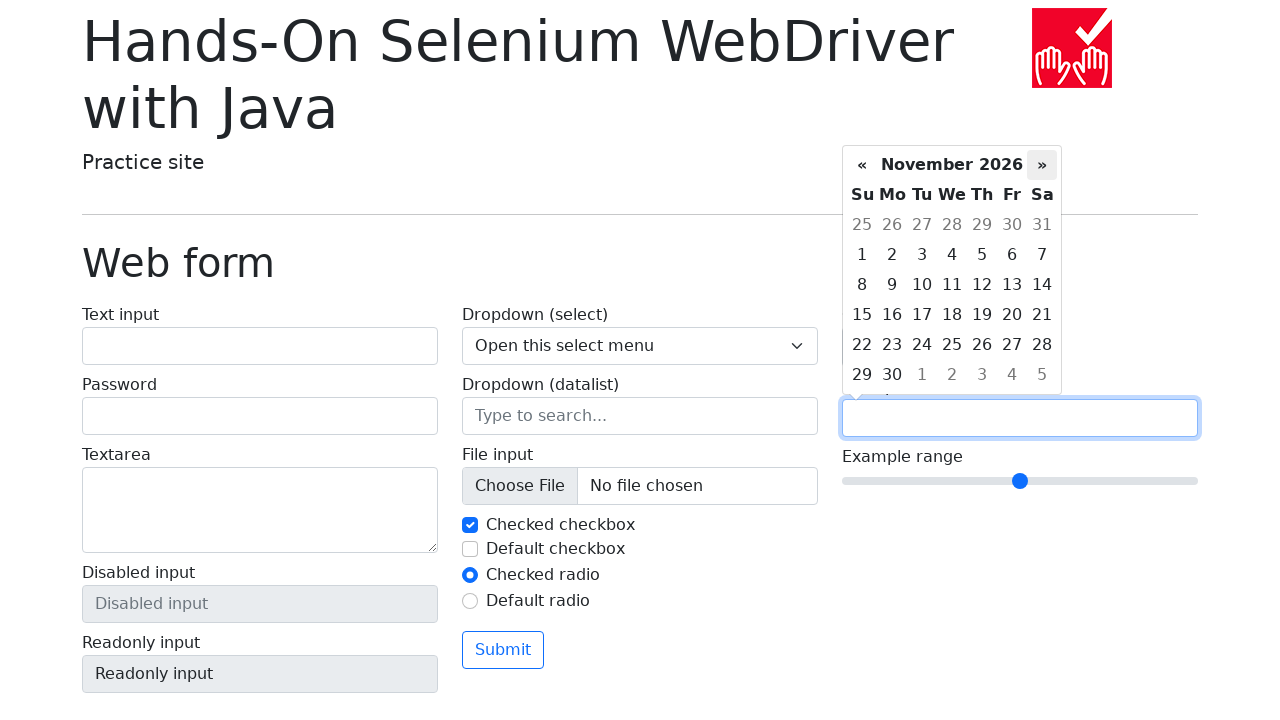

Waited for calendar to update
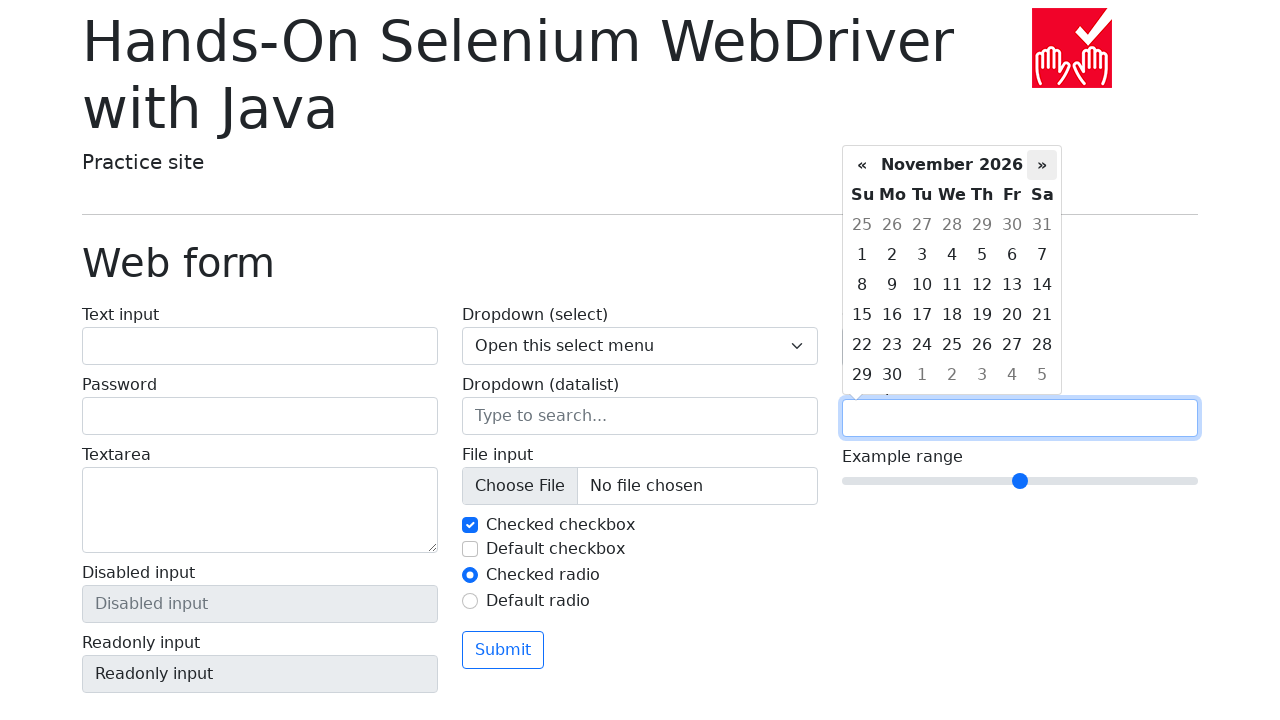

Retrieved updated calendar title: November 2026
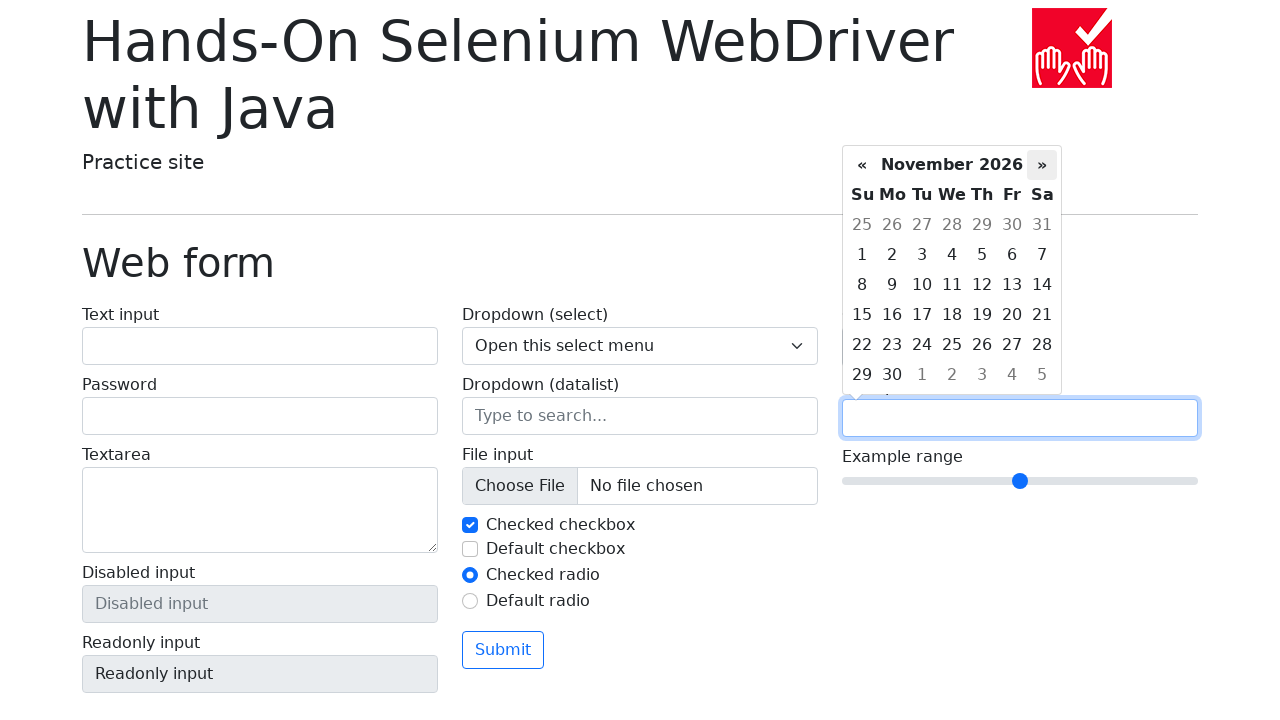

Clicked next month button (currently on November 2026) at (1042, 165) on xpath=//div[@class='datepicker-days']//th[@class='next']
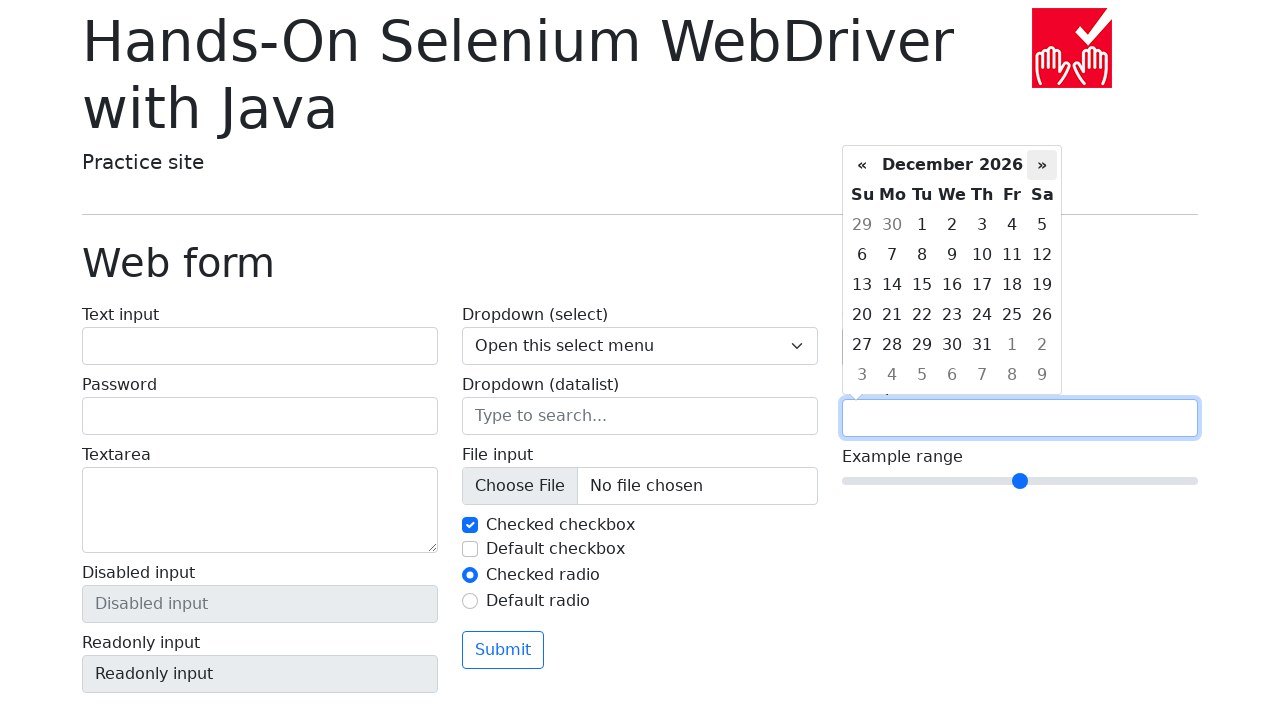

Waited for calendar to update
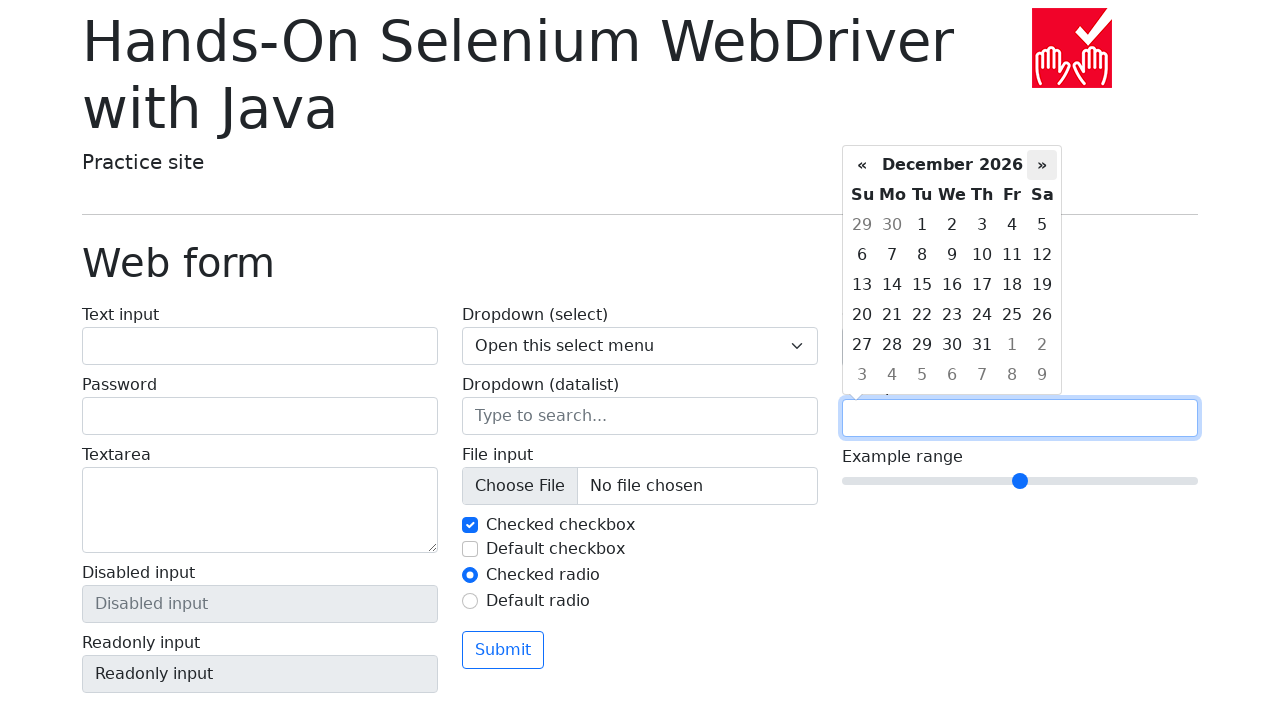

Retrieved updated calendar title: December 2026
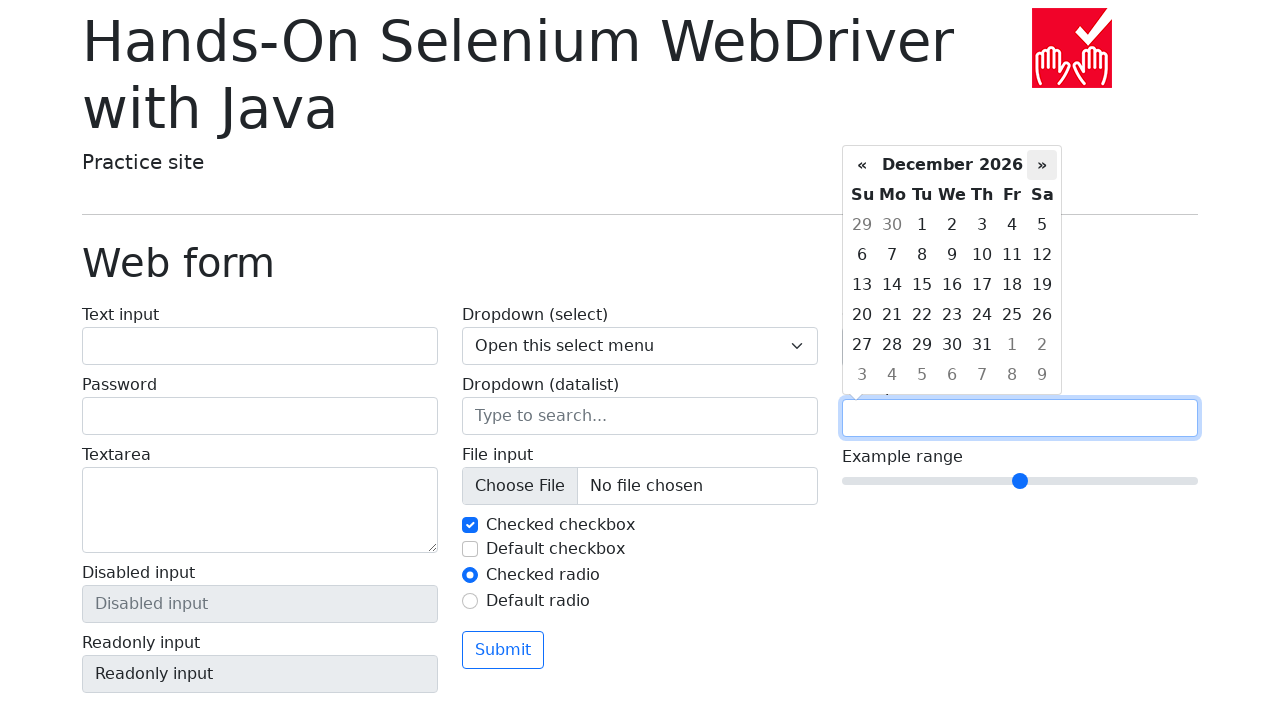

Clicked next month button (currently on December 2026) at (1042, 165) on xpath=//div[@class='datepicker-days']//th[@class='next']
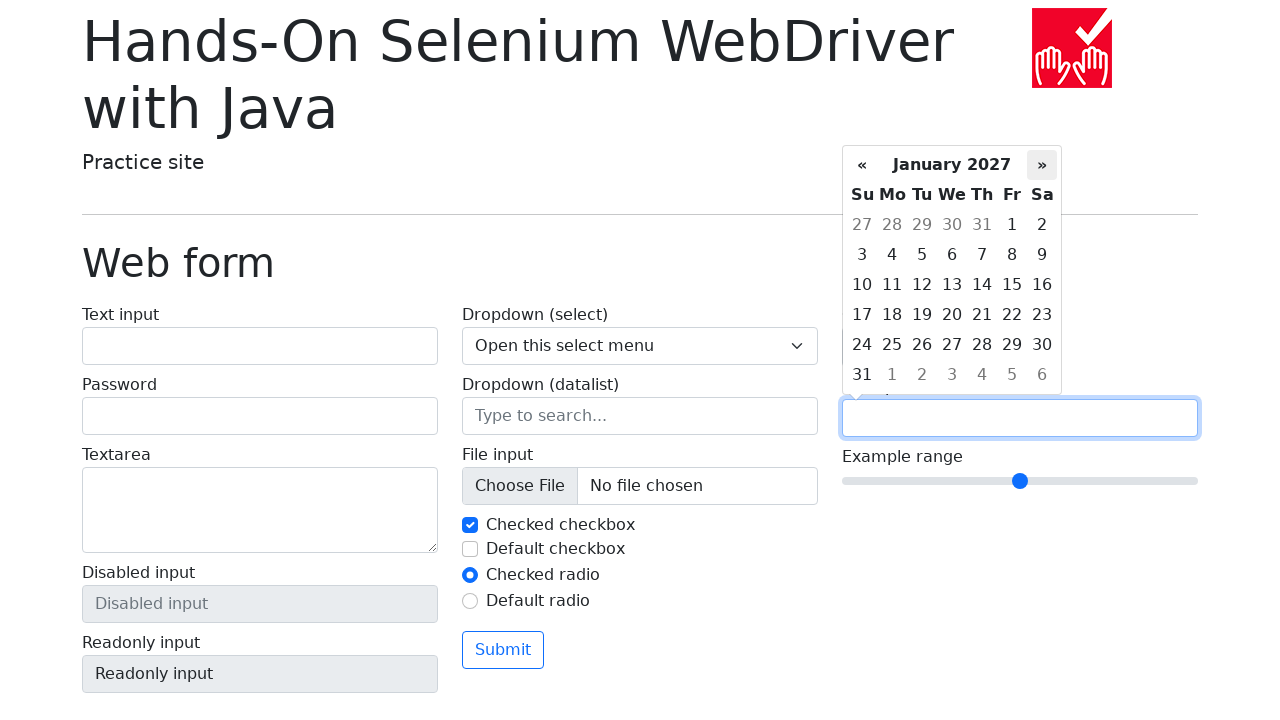

Waited for calendar to update
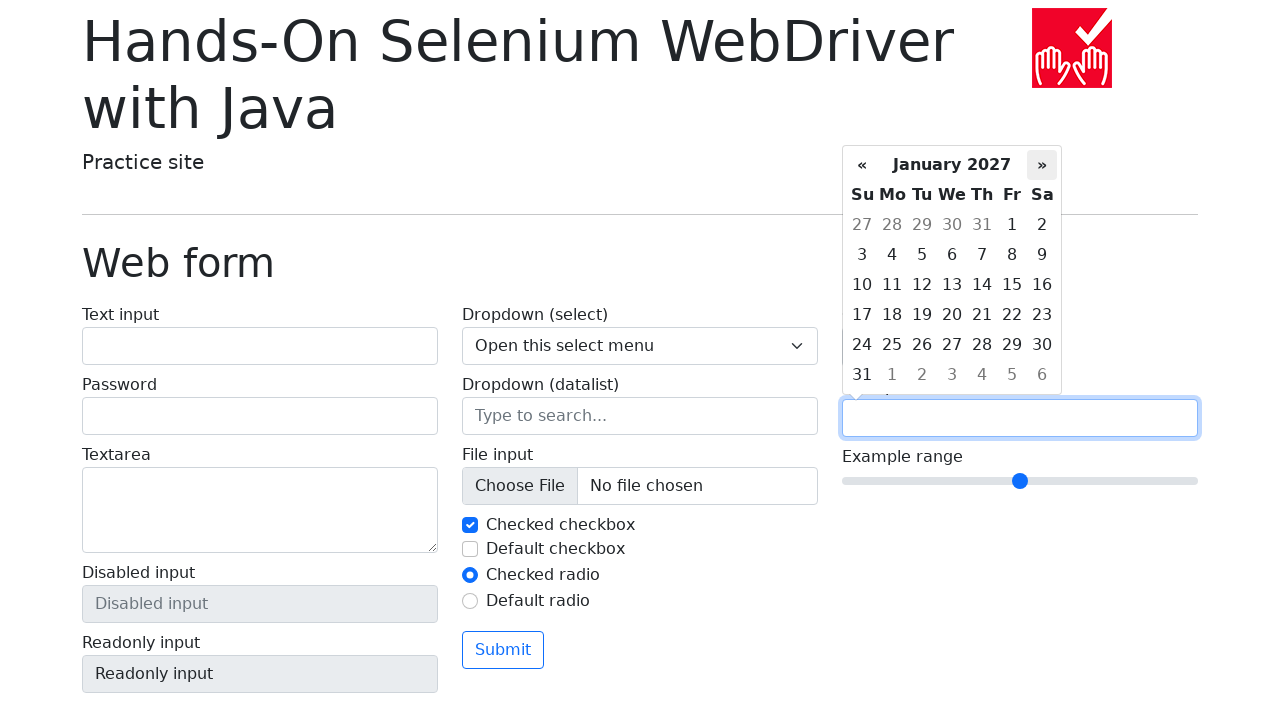

Retrieved updated calendar title: January 2027
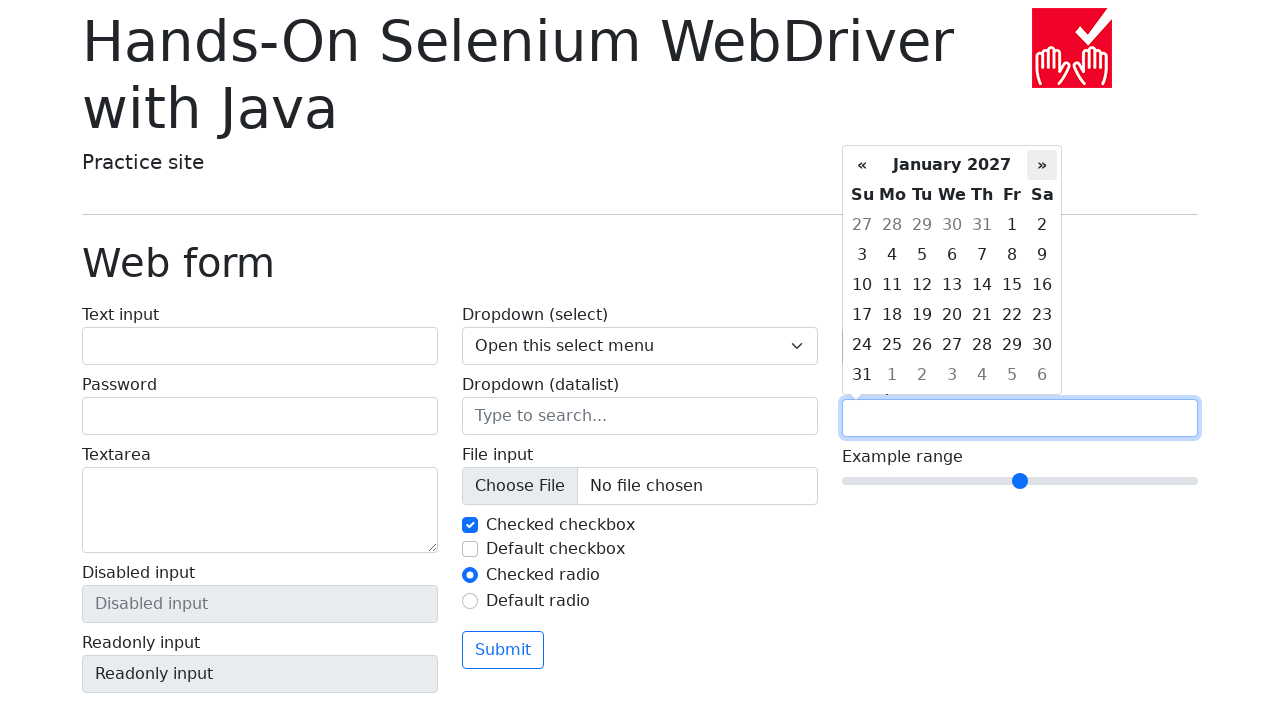

Clicked next month button (currently on January 2027) at (1042, 165) on xpath=//div[@class='datepicker-days']//th[@class='next']
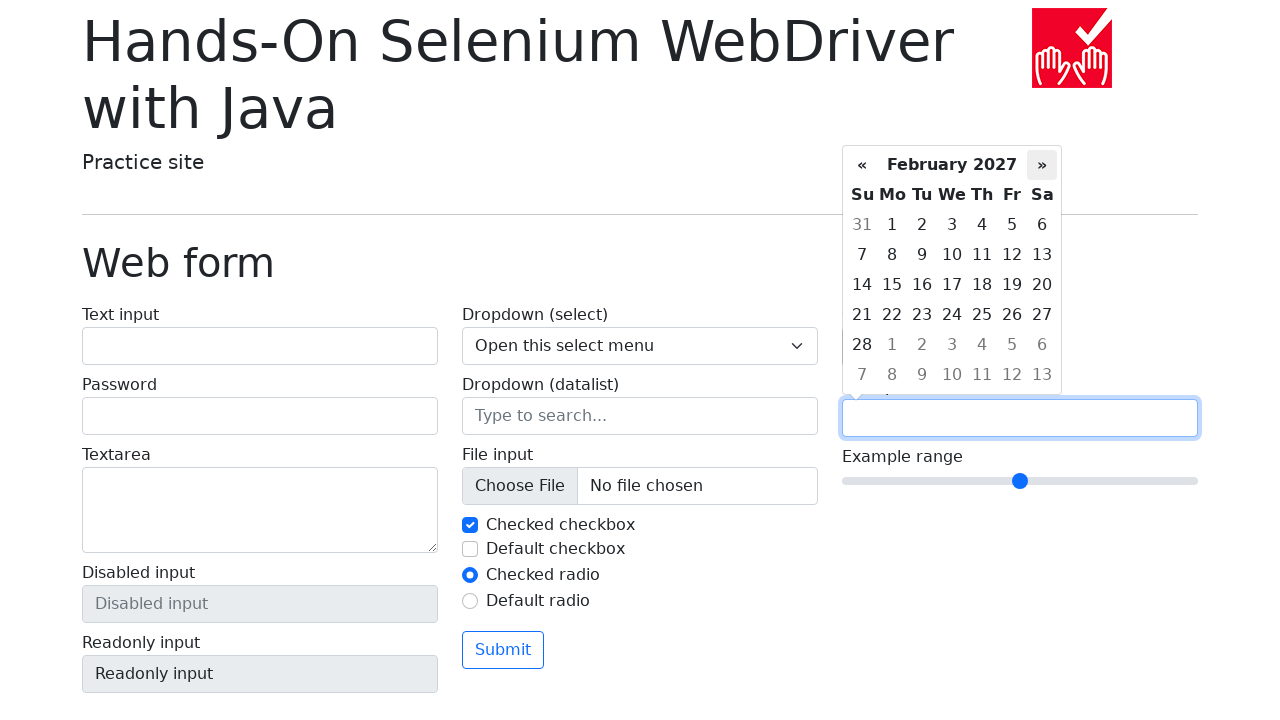

Waited for calendar to update
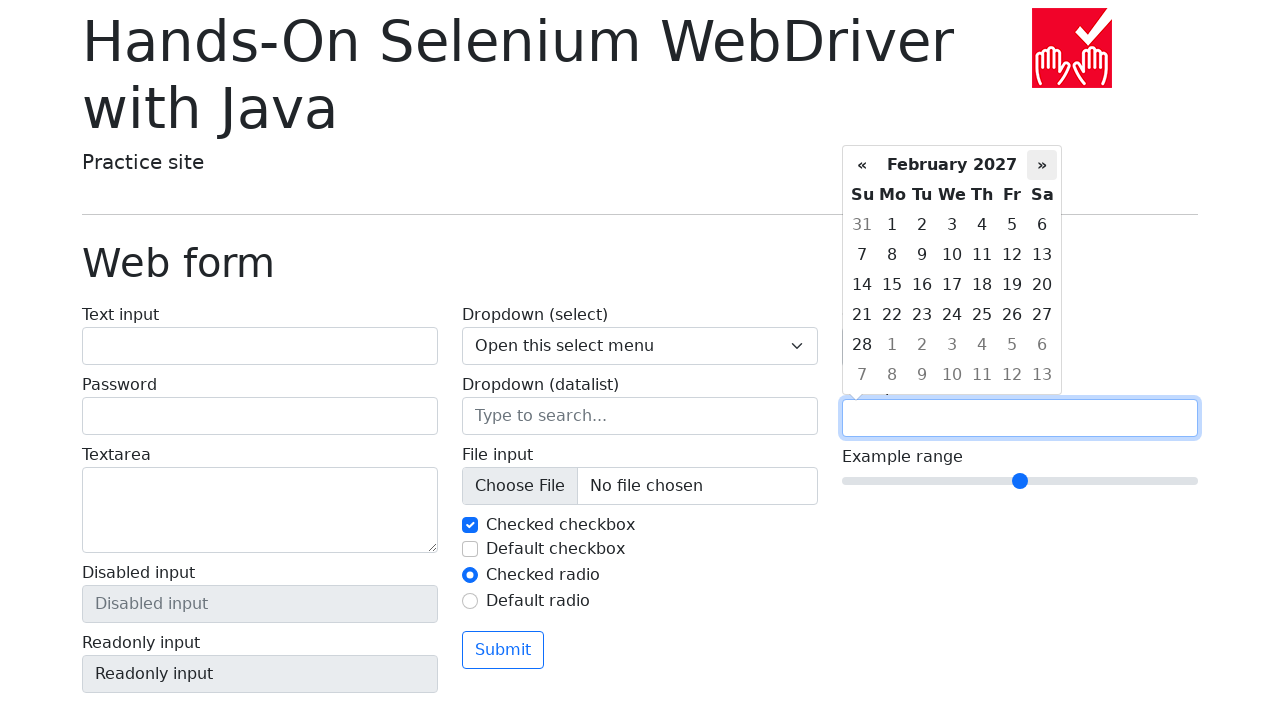

Retrieved updated calendar title: February 2027
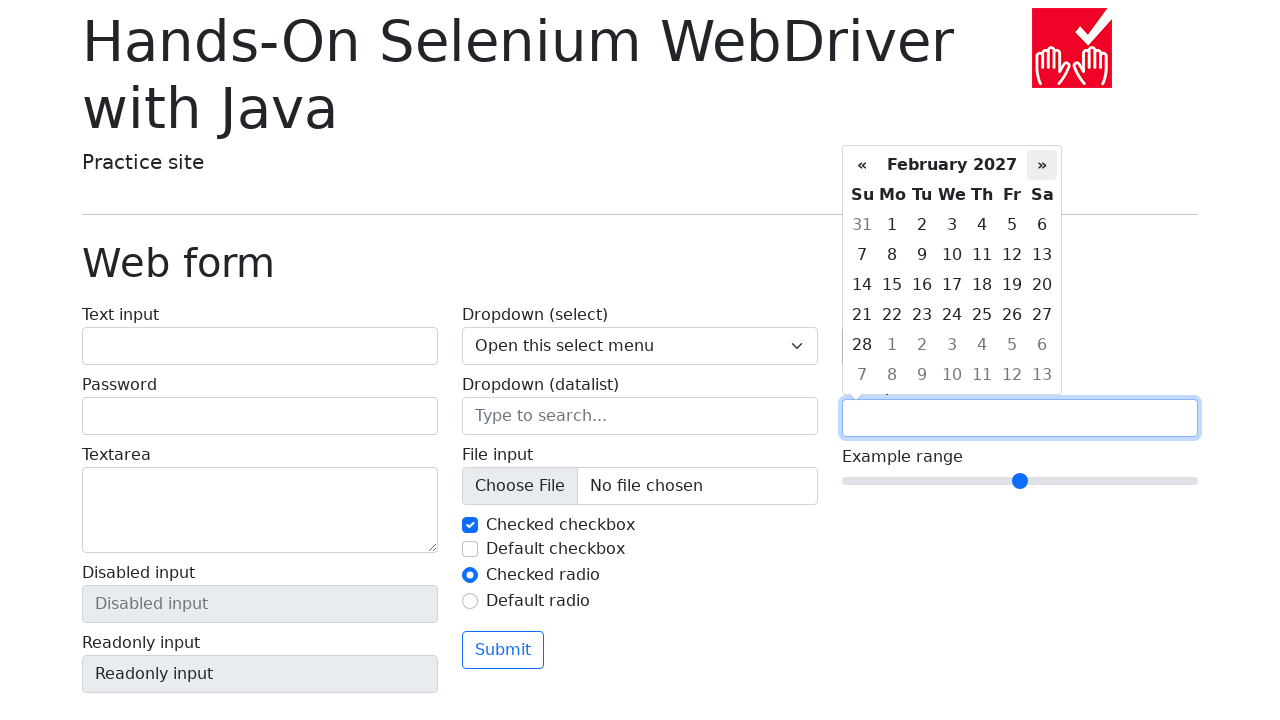

Clicked next month button (currently on February 2027) at (1042, 165) on xpath=//div[@class='datepicker-days']//th[@class='next']
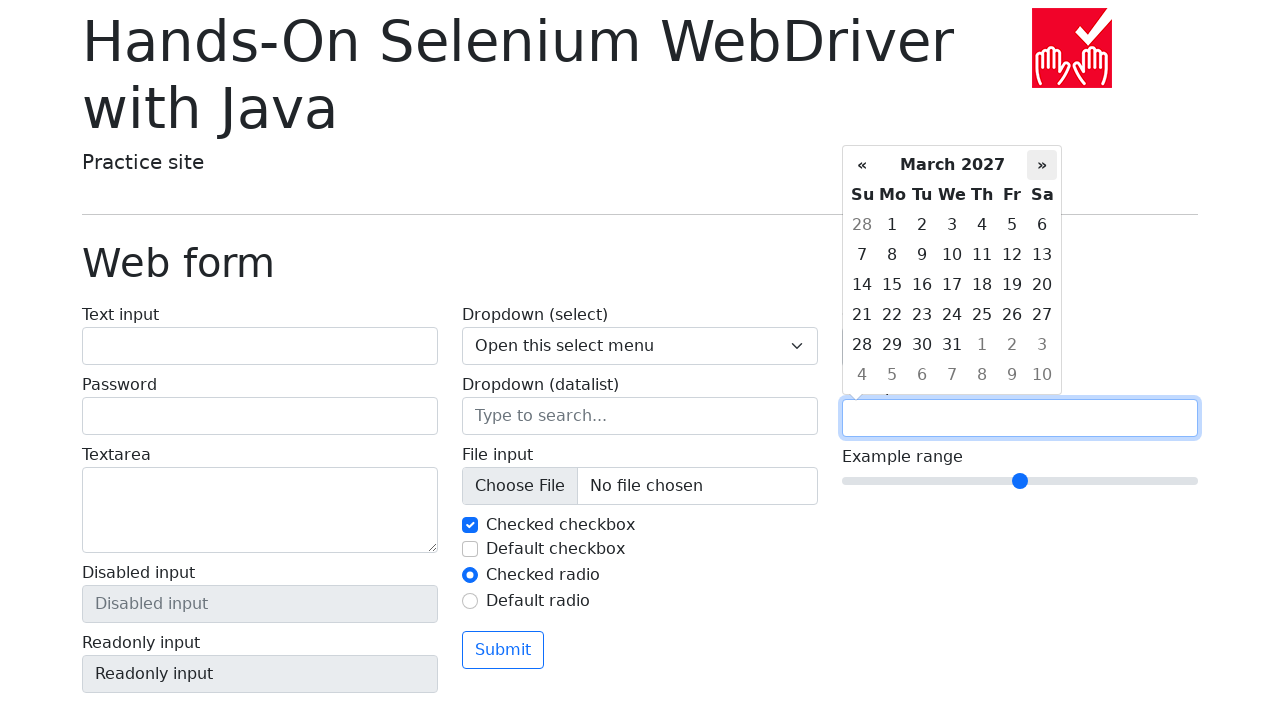

Waited for calendar to update
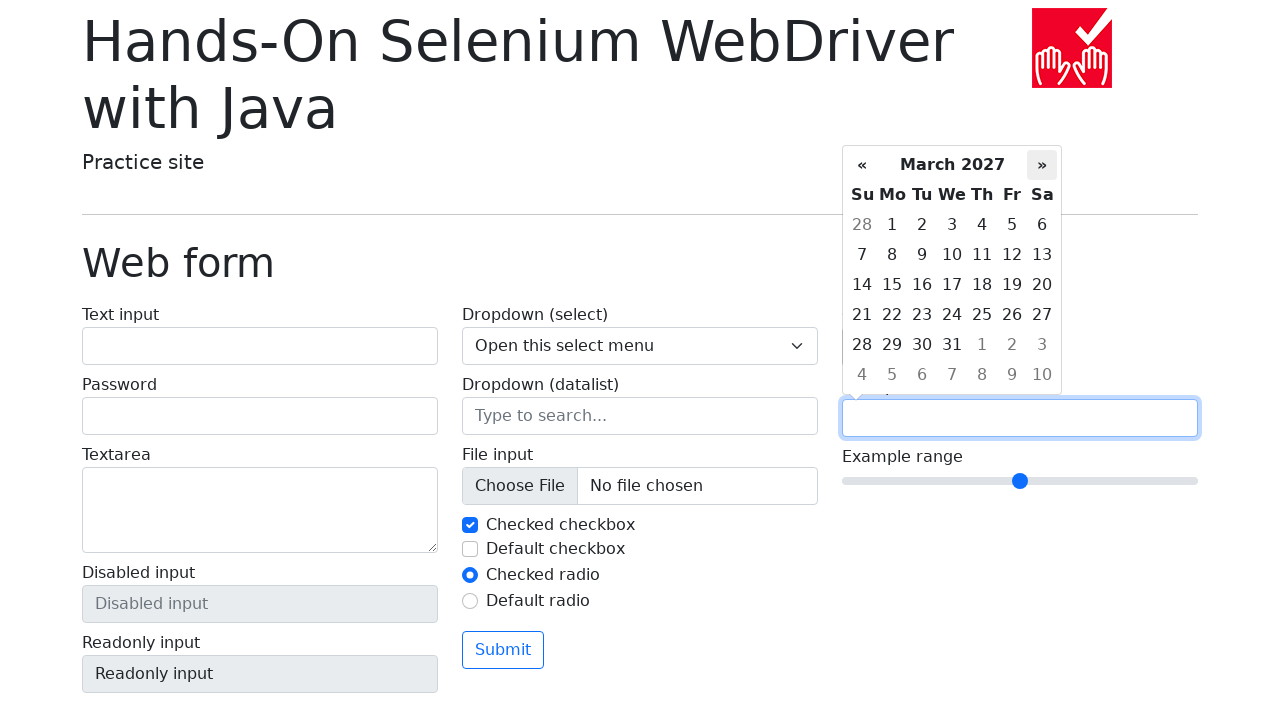

Retrieved updated calendar title: March 2027
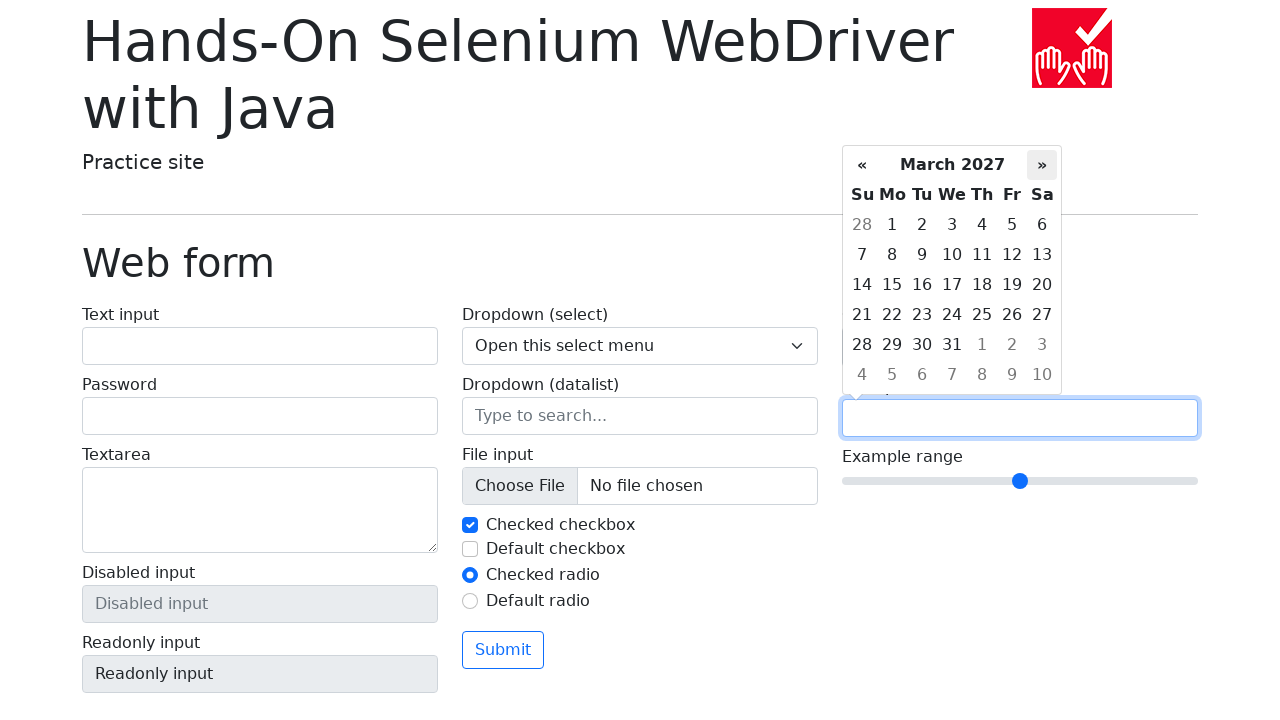

Clicked day 30 in March 2027 at (922, 345) on xpath=//td[normalize-space()='30']
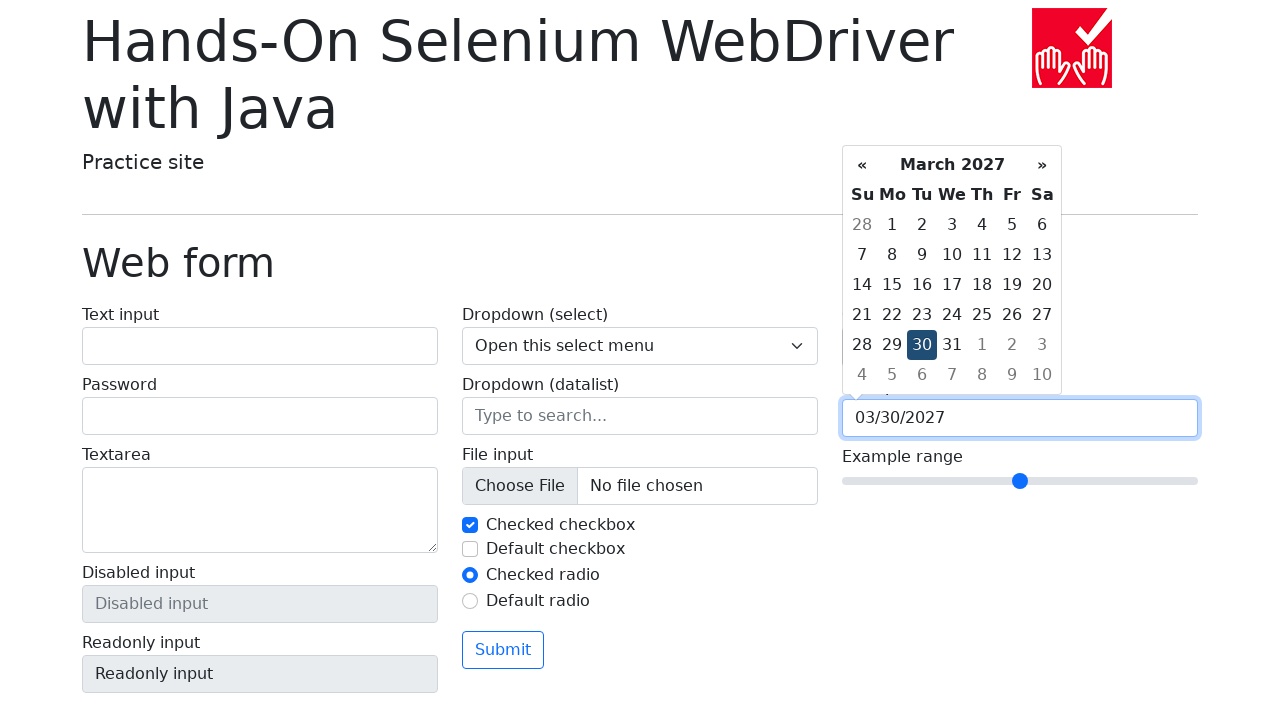

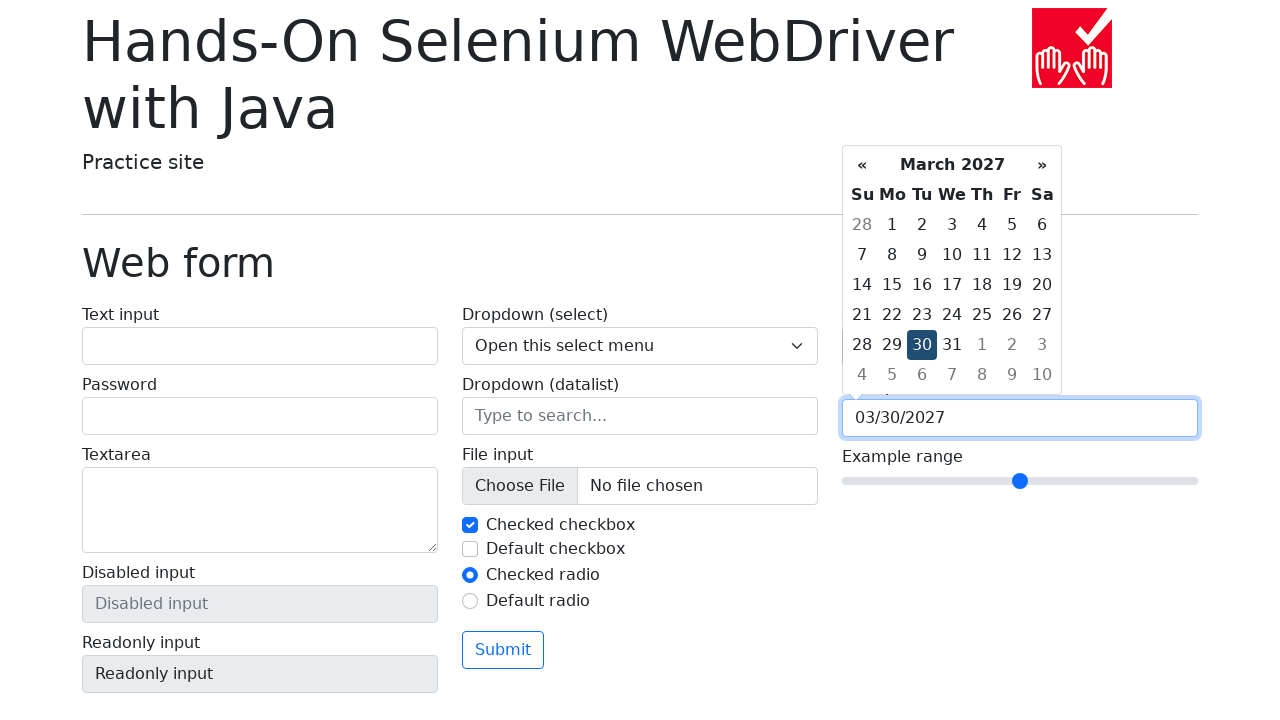